Navigates to an automation practice page and verifies that footer links are present and accessible

Starting URL: https://rahulshettyacademy.com/AutomationPractice/

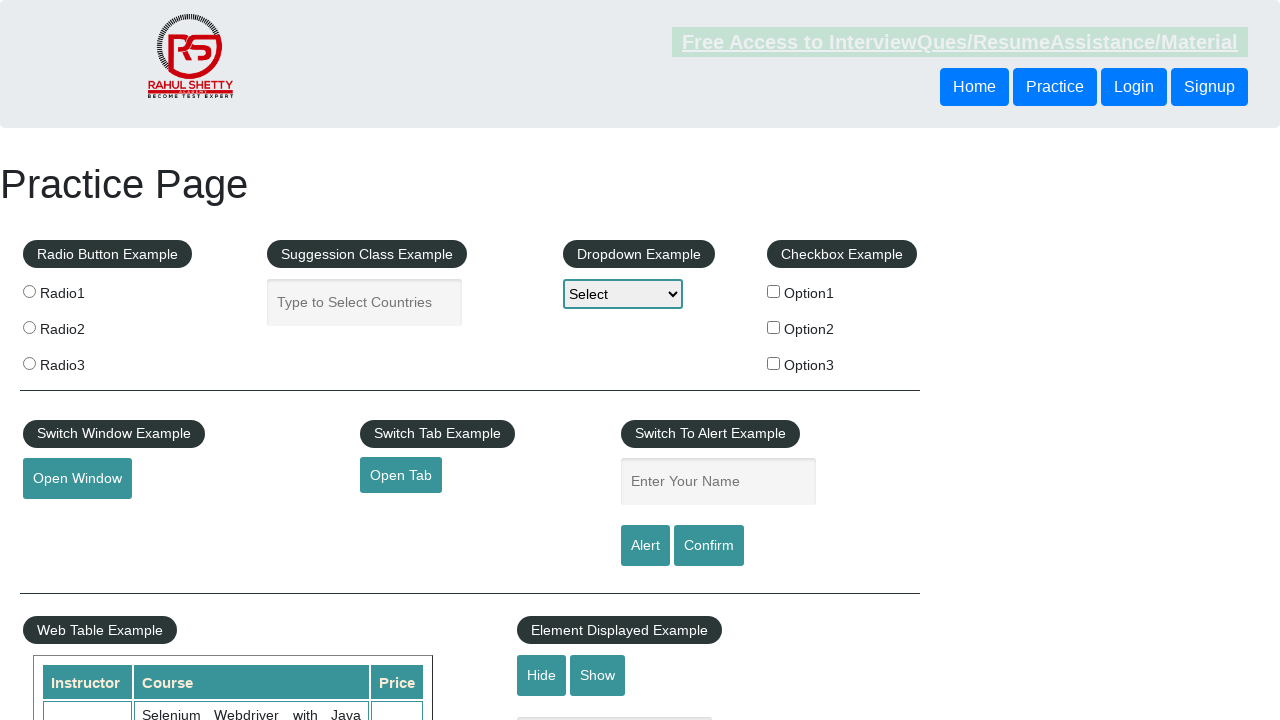

Navigated to automation practice page
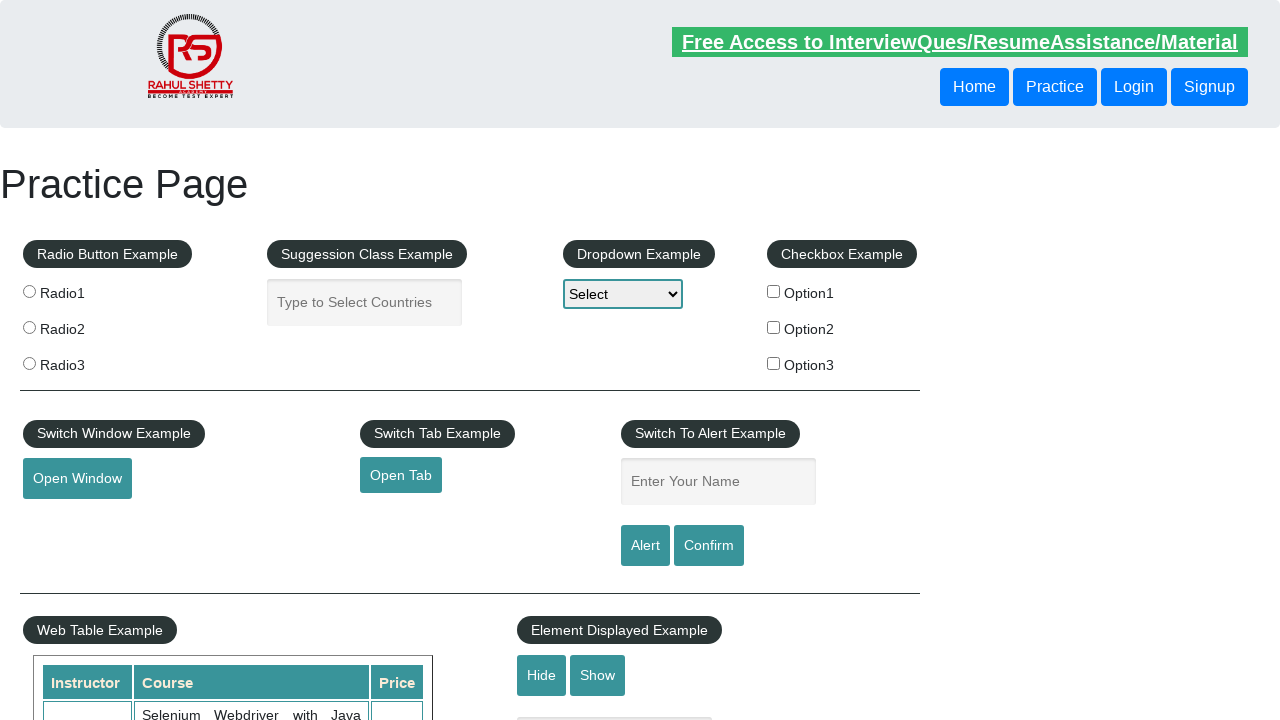

Located broken link element
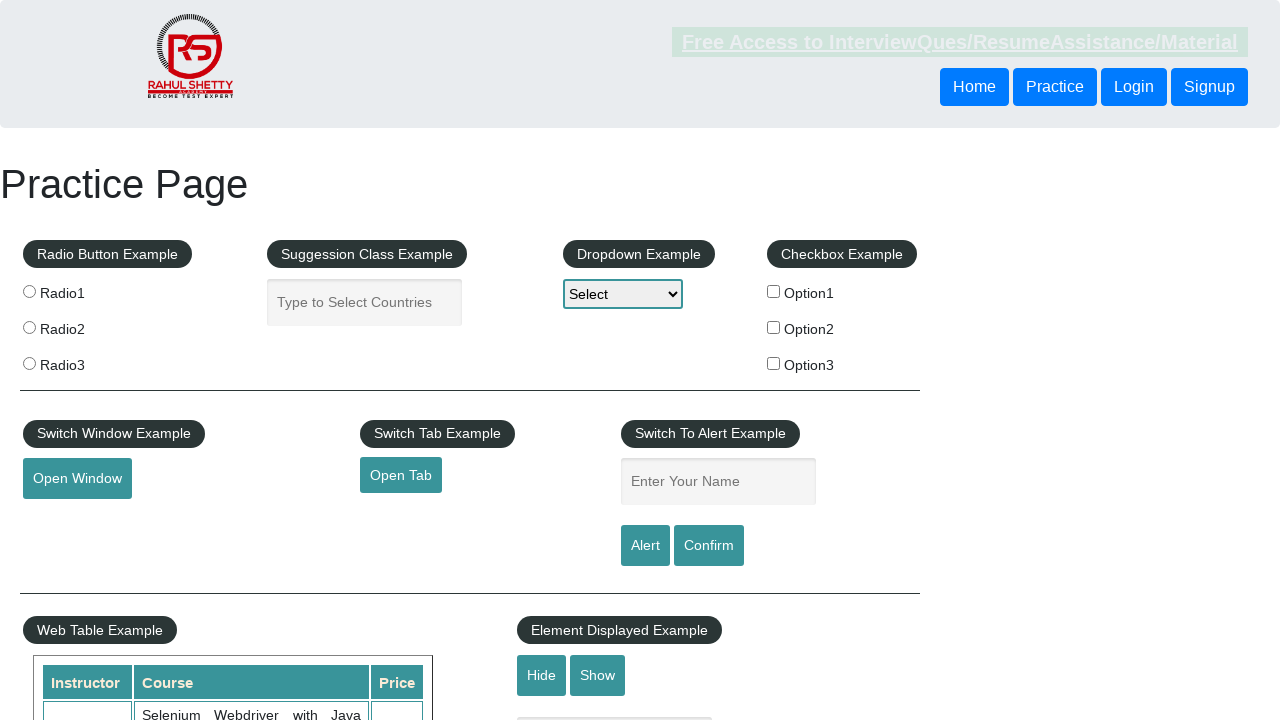

Broken link element is present and ready
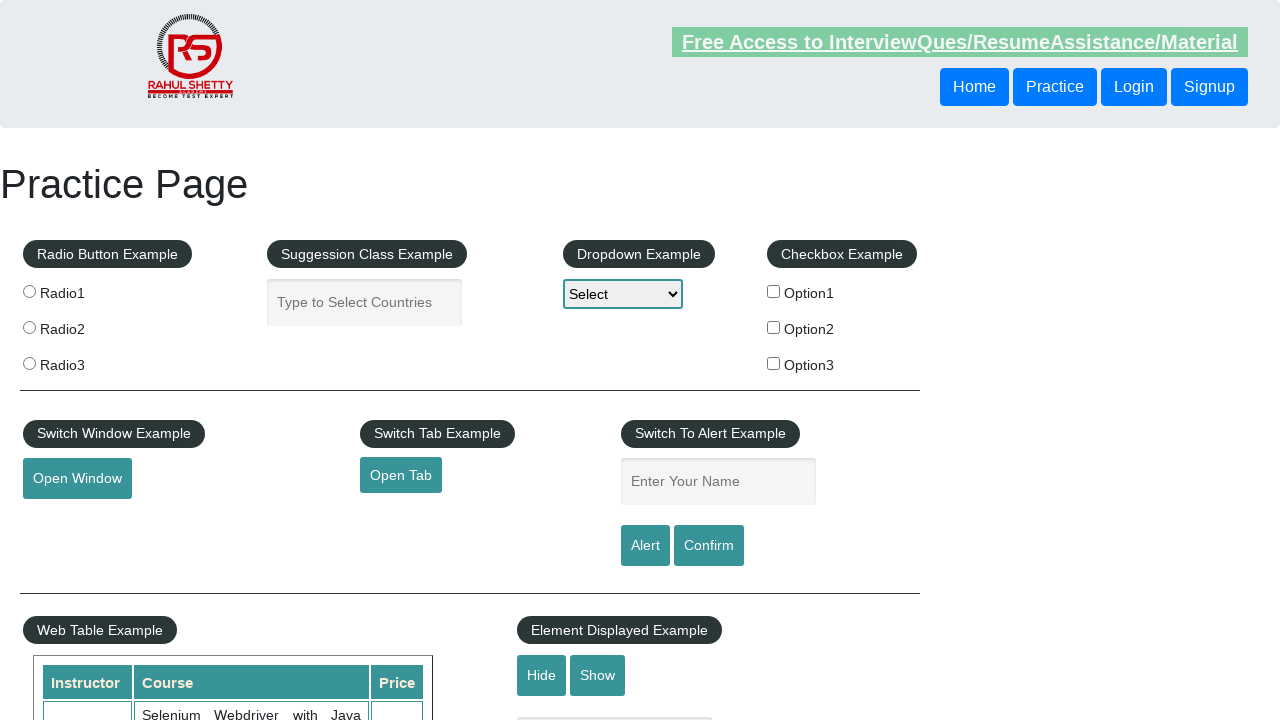

Located footer section
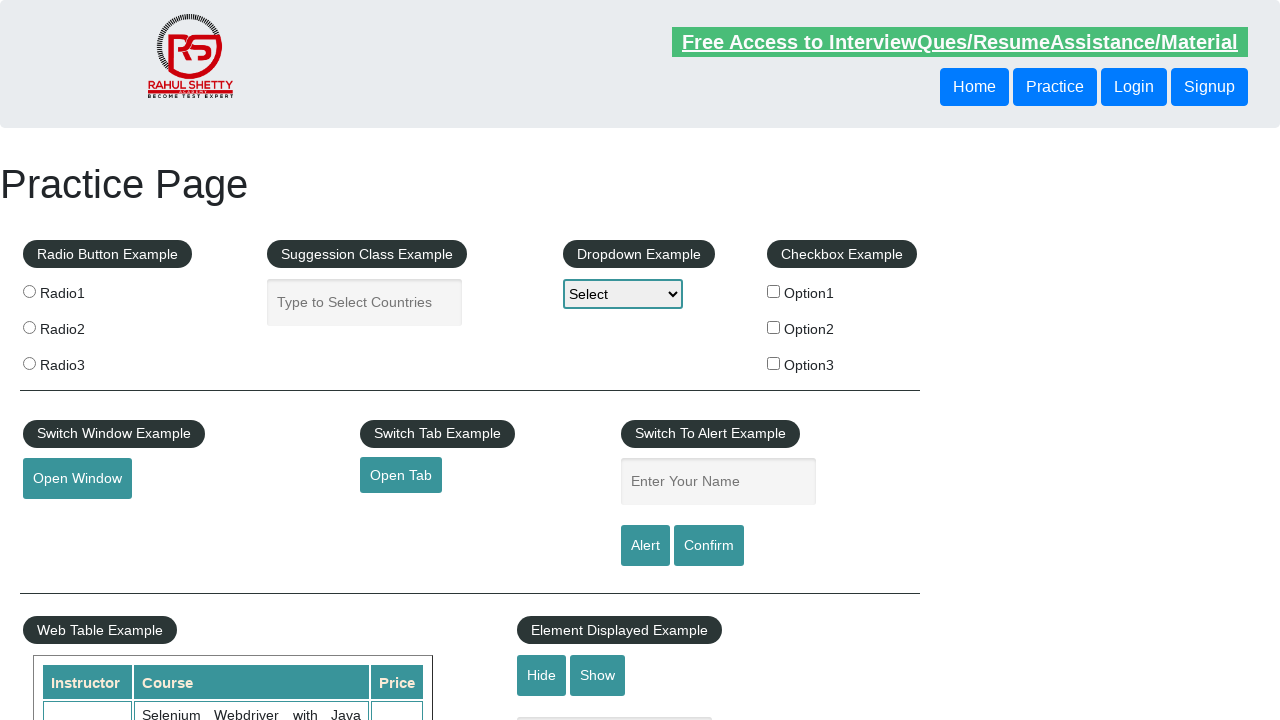

Footer section is present and ready
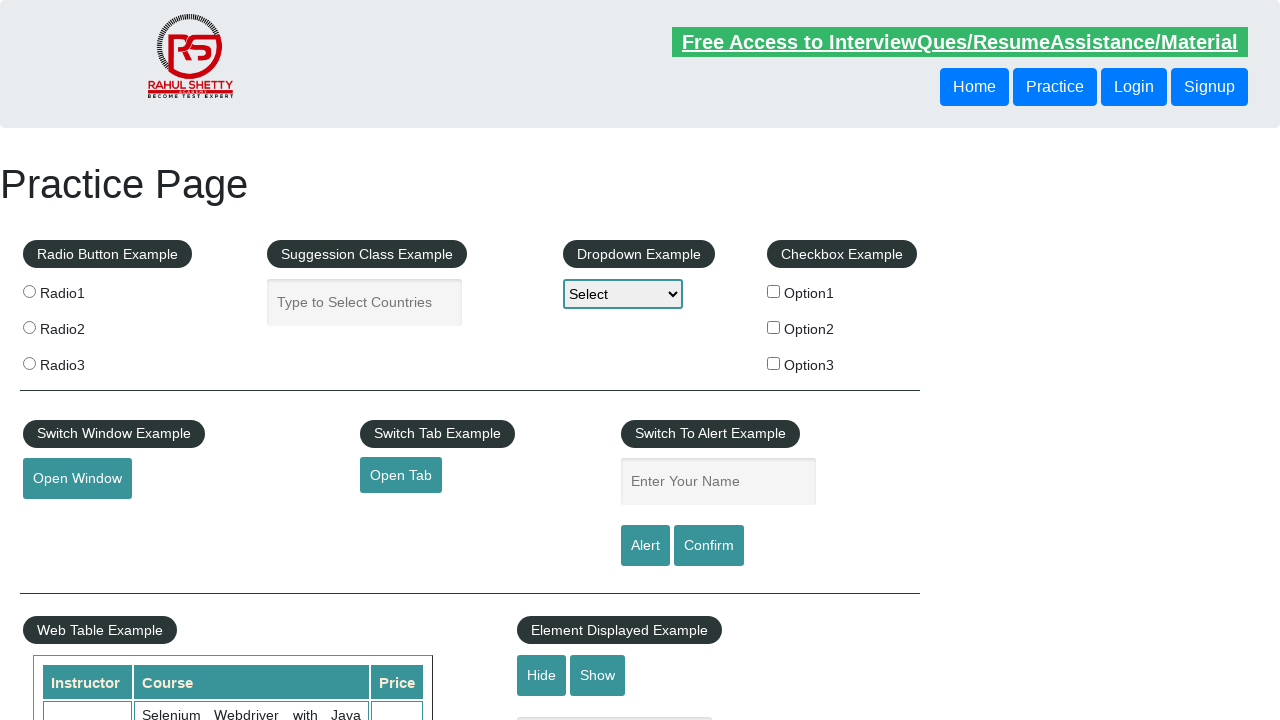

Located all footer links
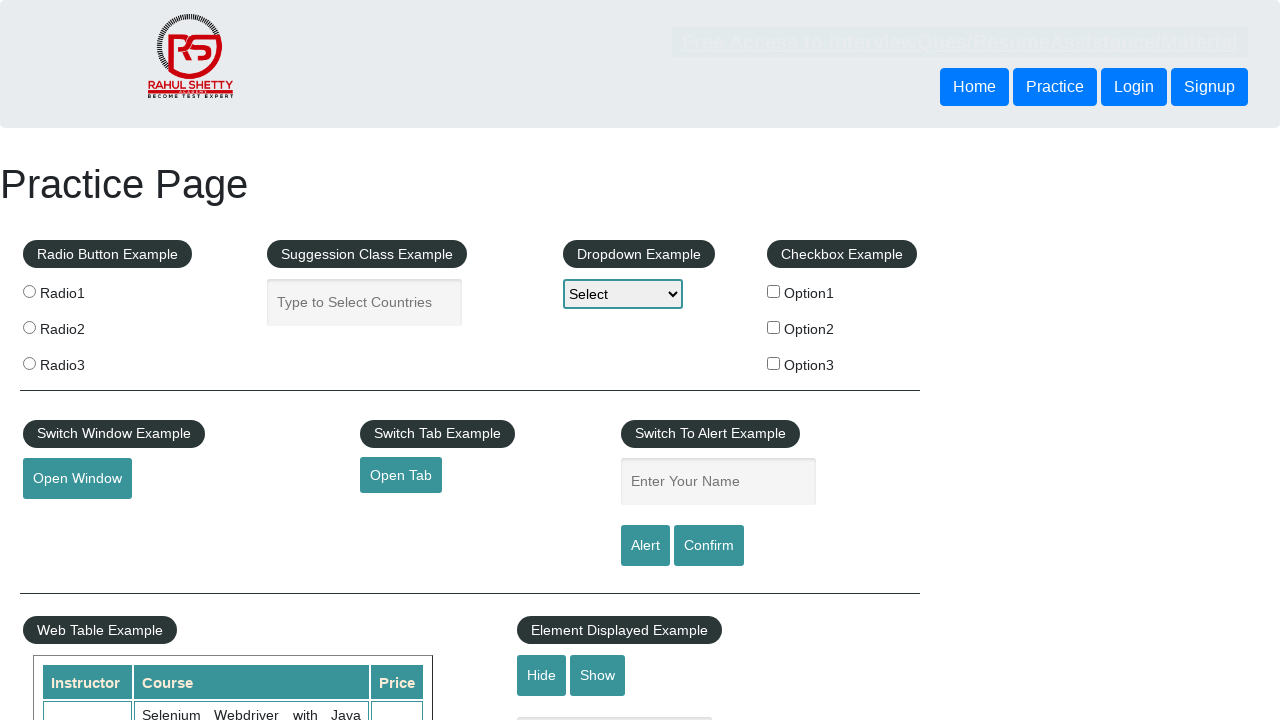

Found 20 footer links
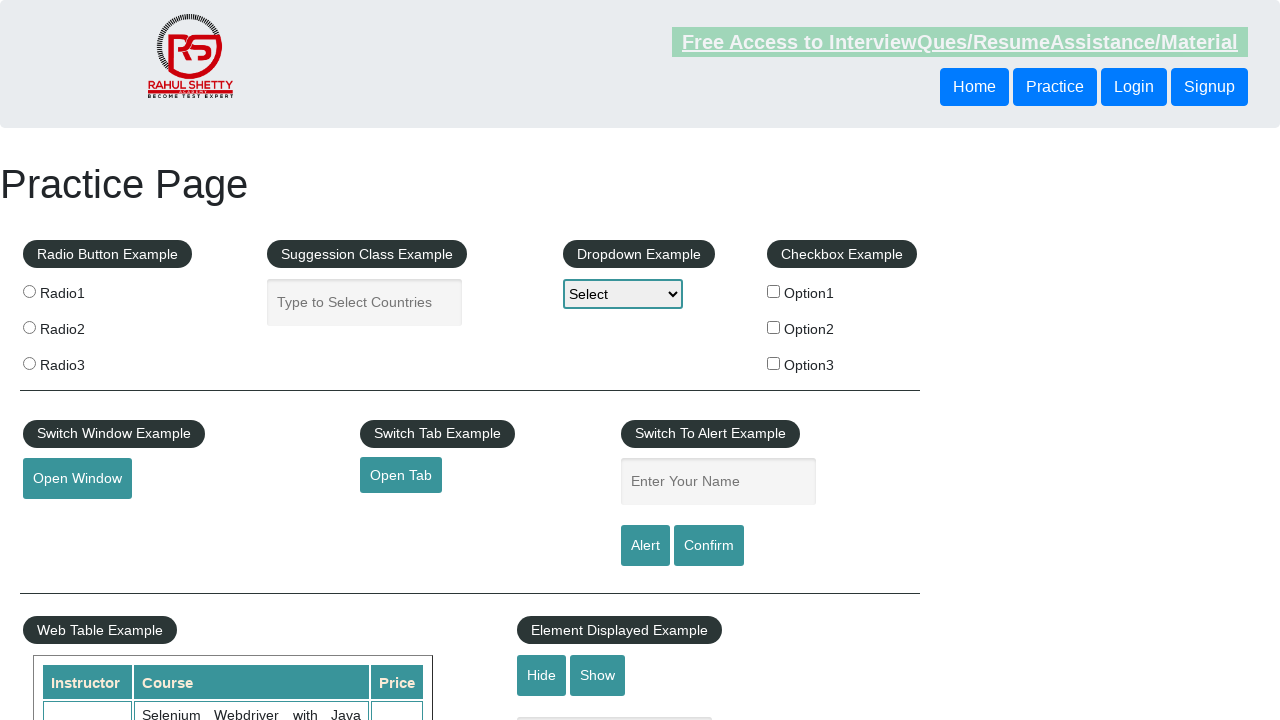

Selected footer link 1
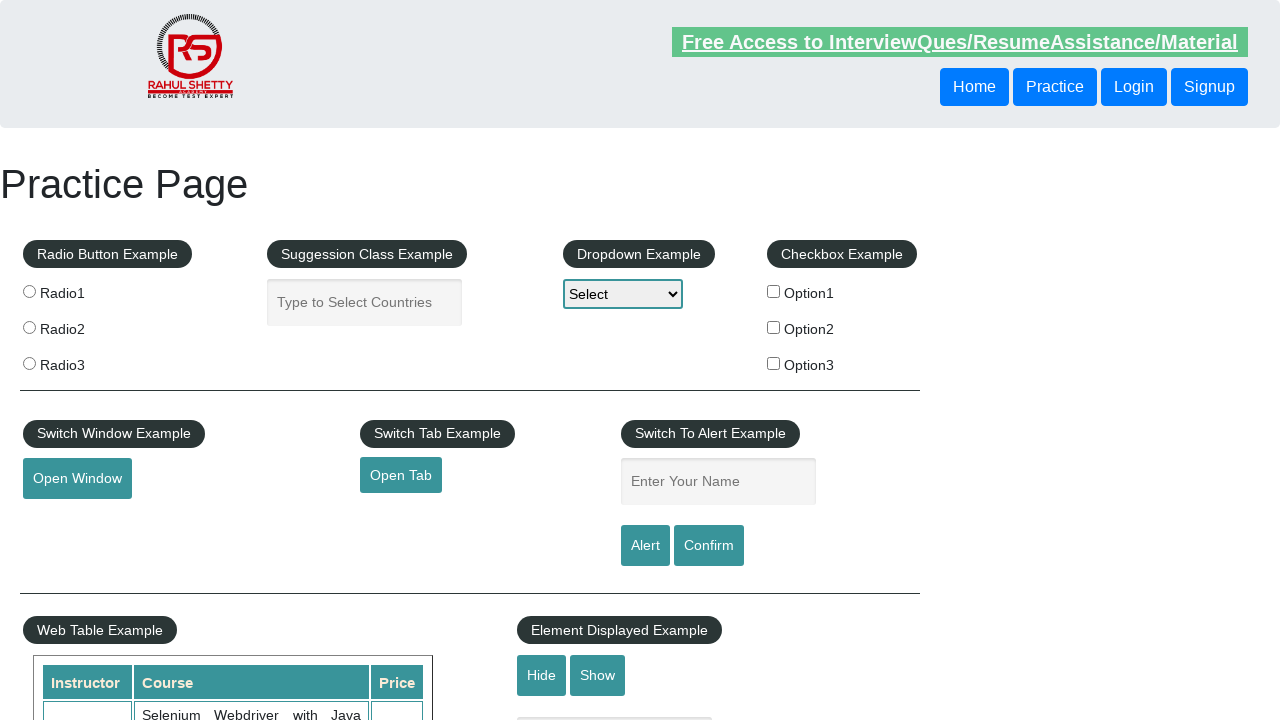

Footer link 1 is visible
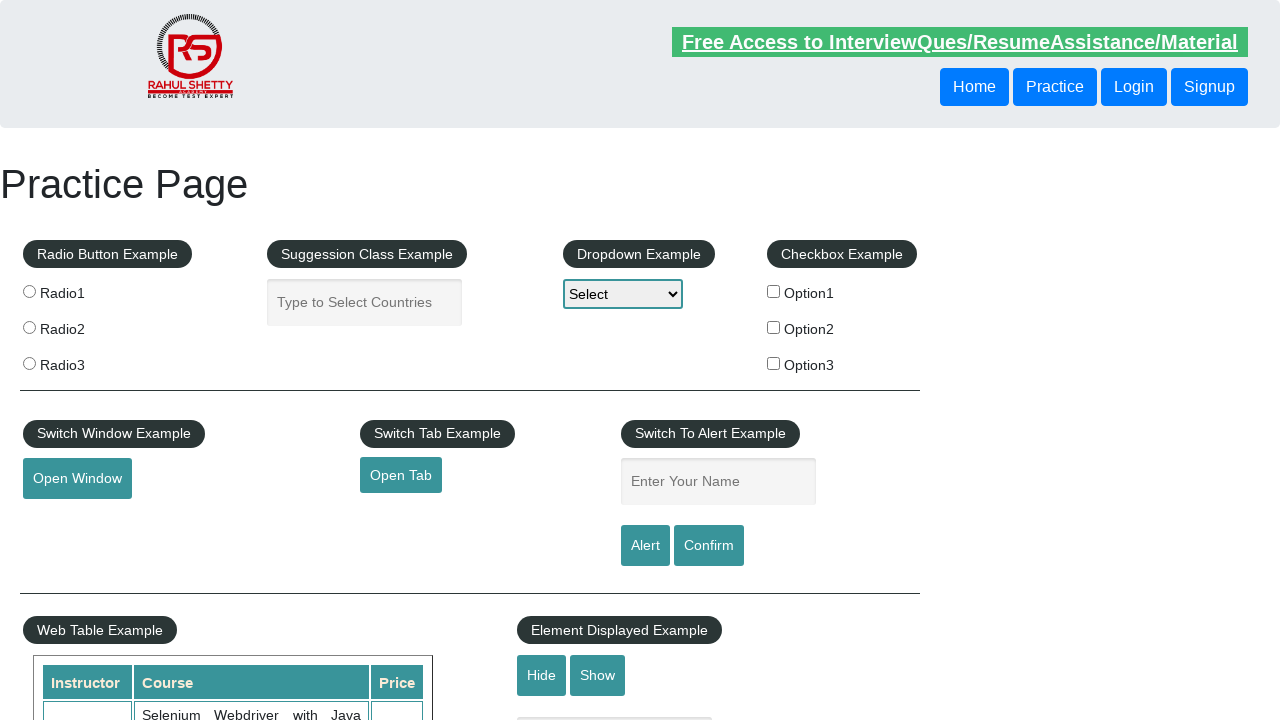

Retrieved text from footer link 1: 'Discount Coupons'
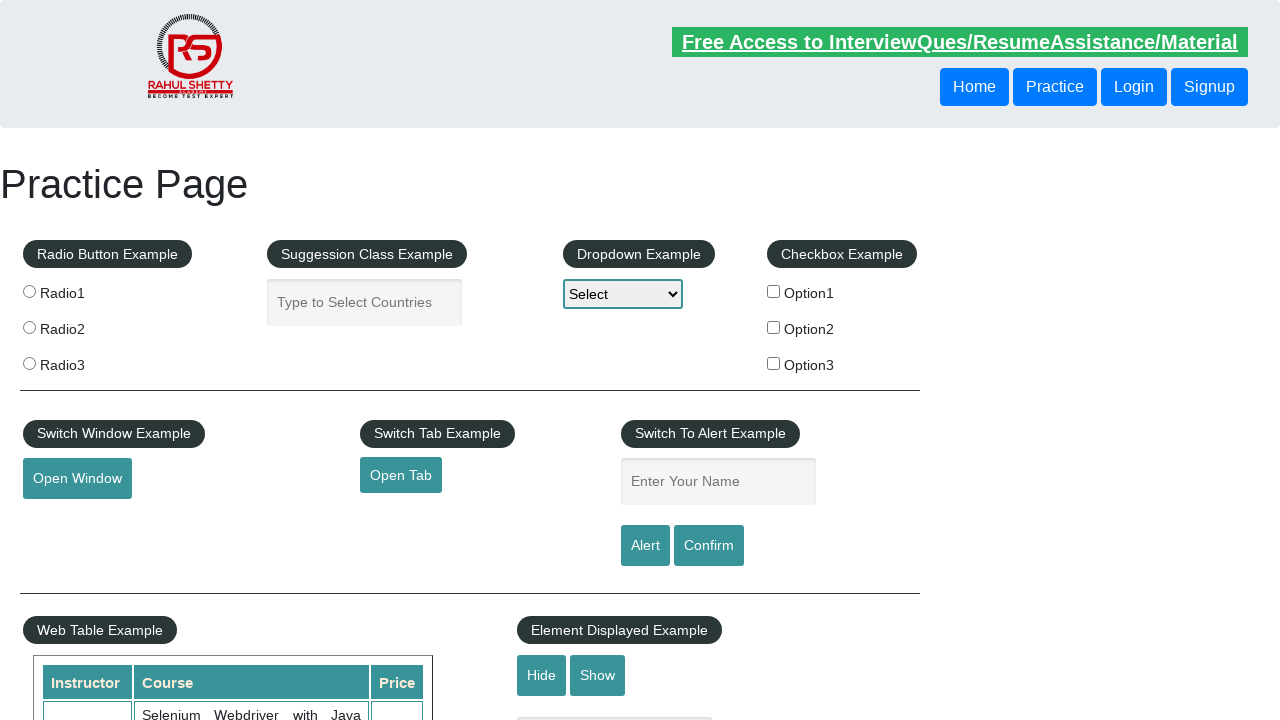

Selected footer link 2
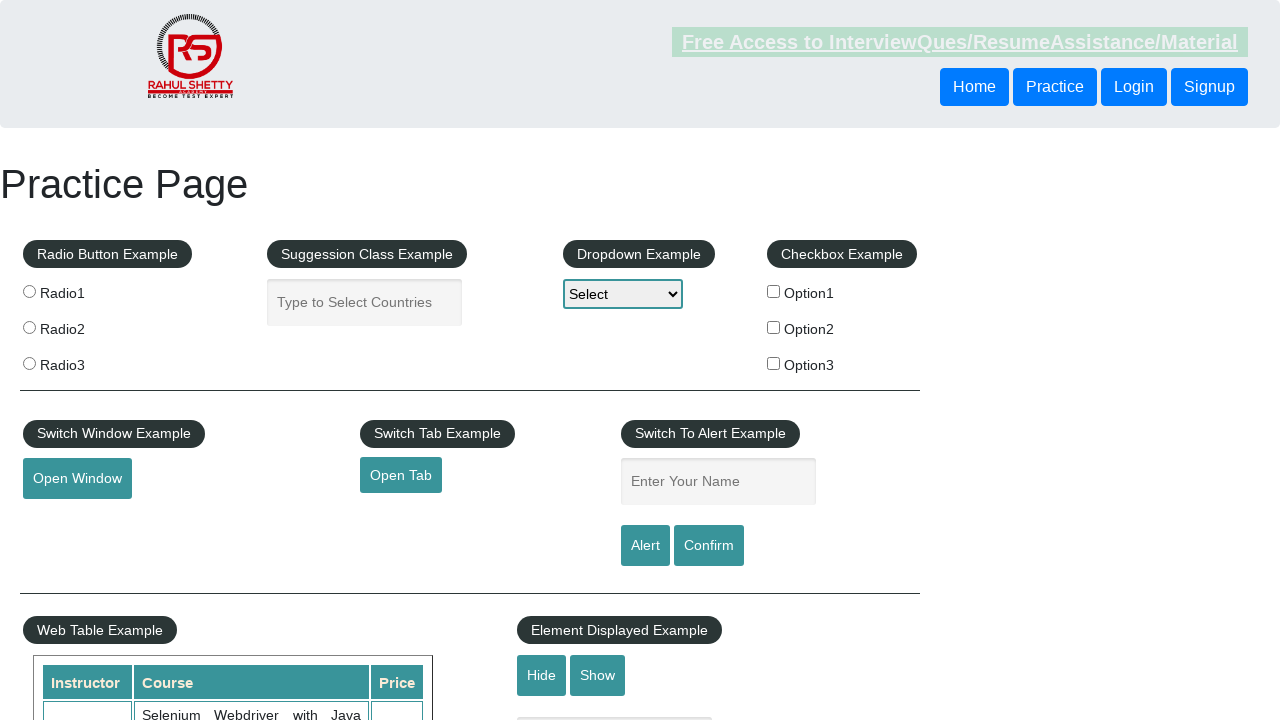

Footer link 2 is visible
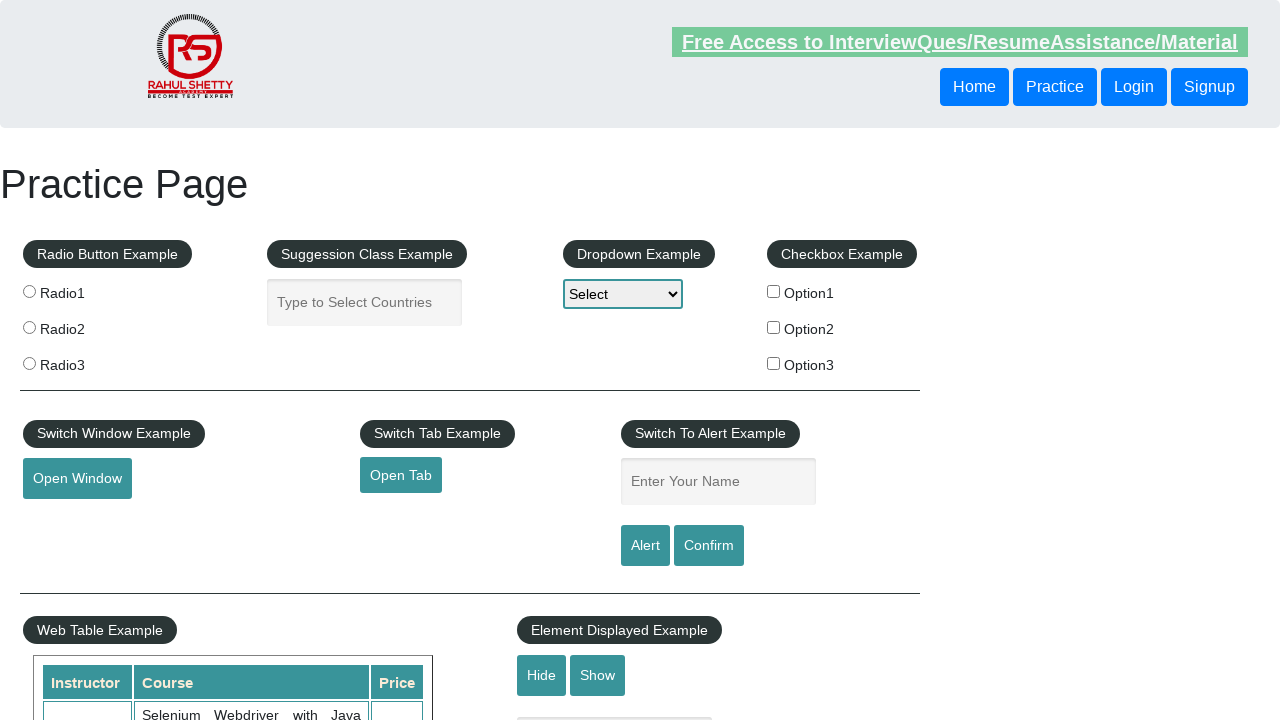

Retrieved text from footer link 2: 'REST API'
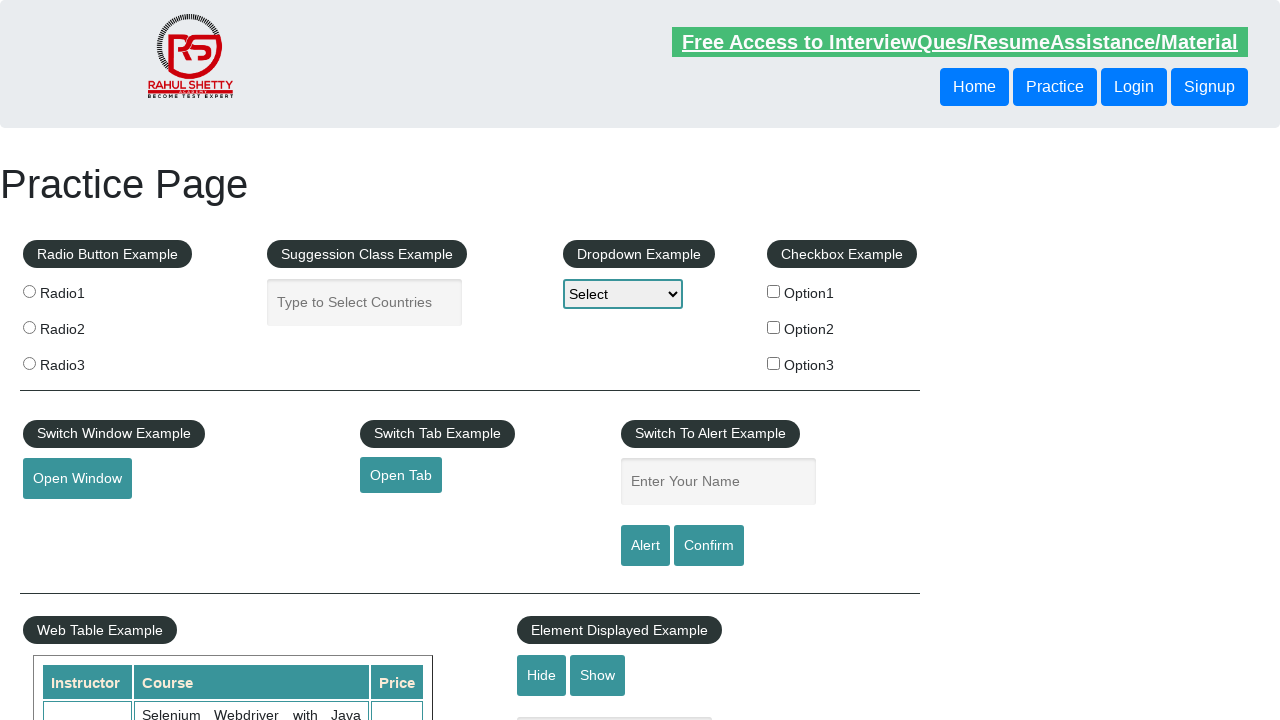

Selected footer link 3
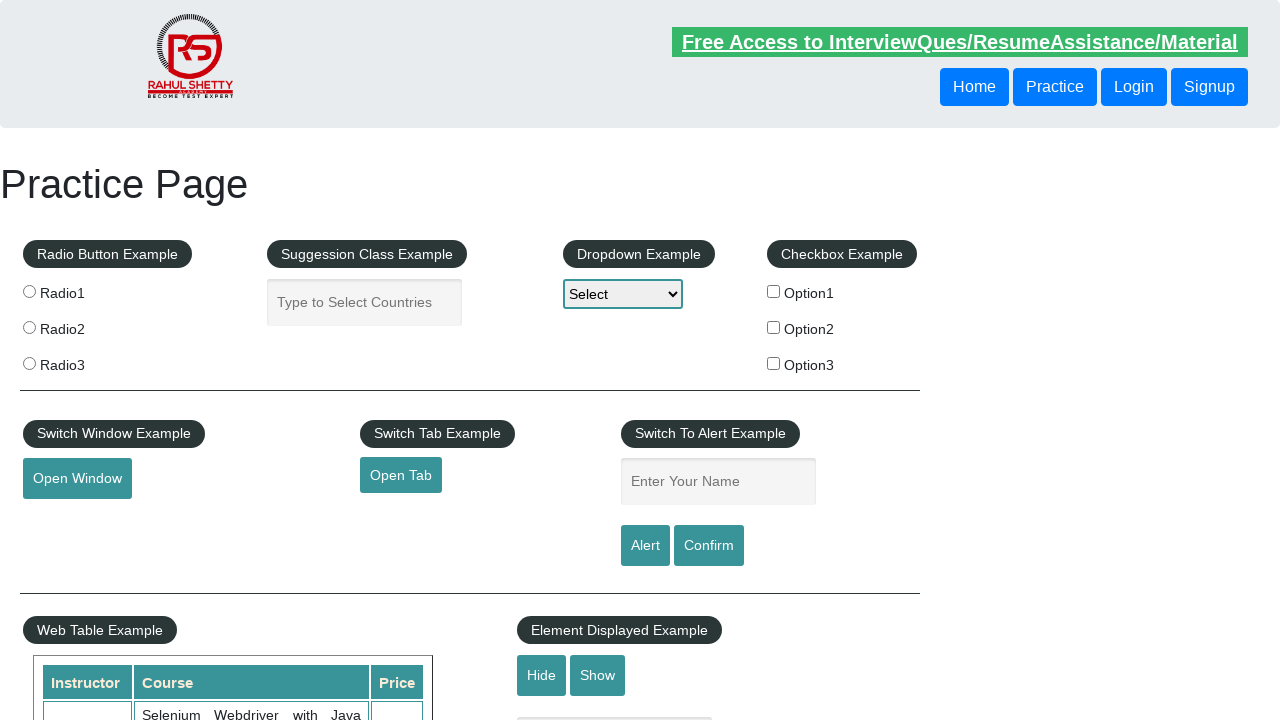

Footer link 3 is visible
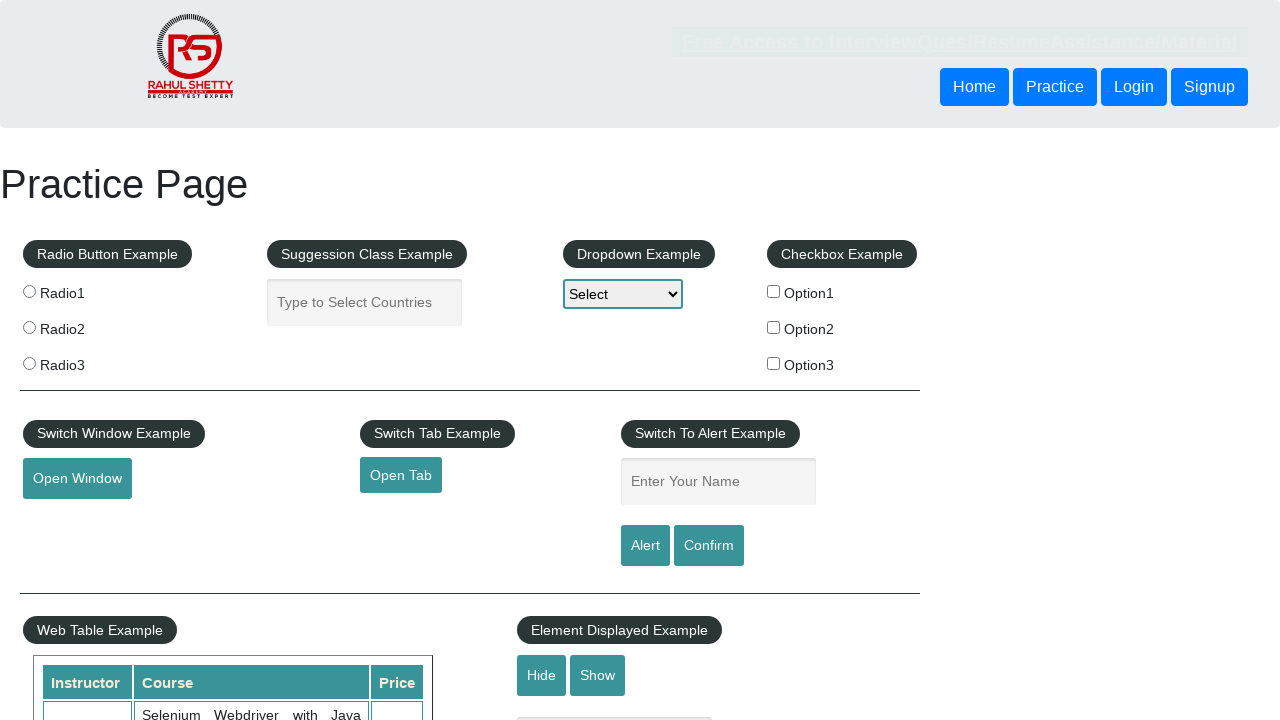

Retrieved text from footer link 3: 'SoapUI'
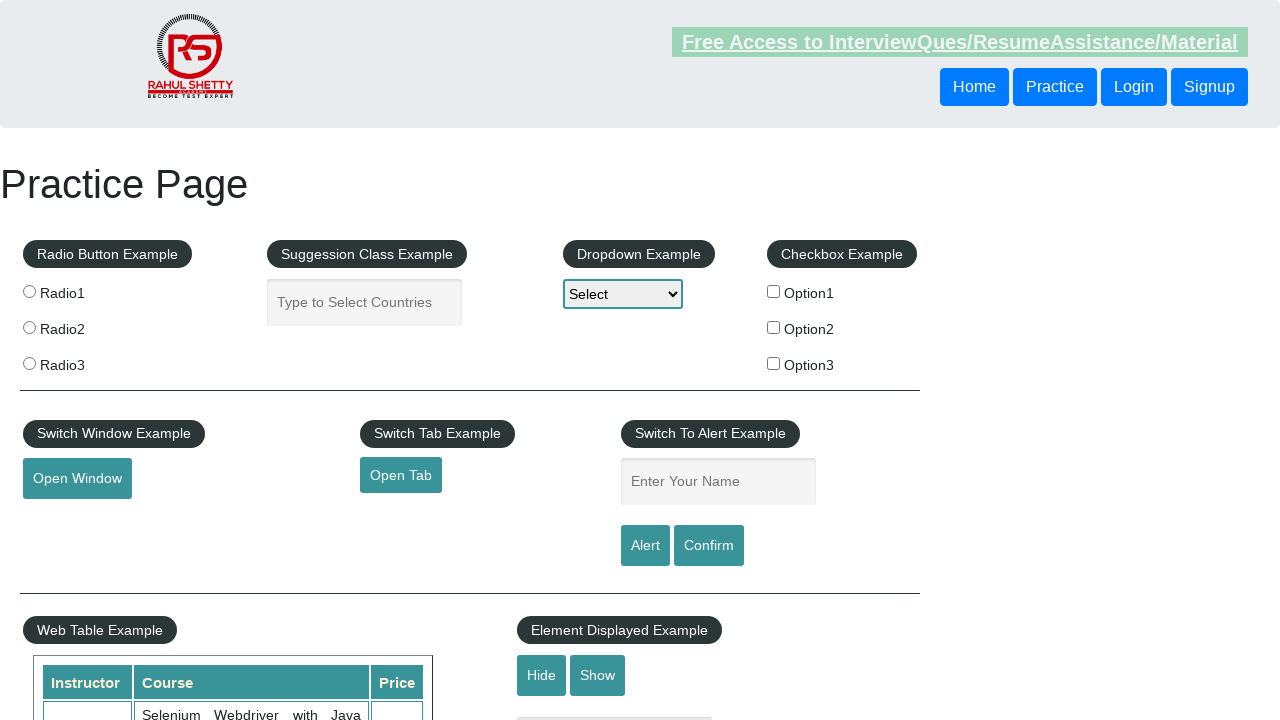

Selected footer link 4
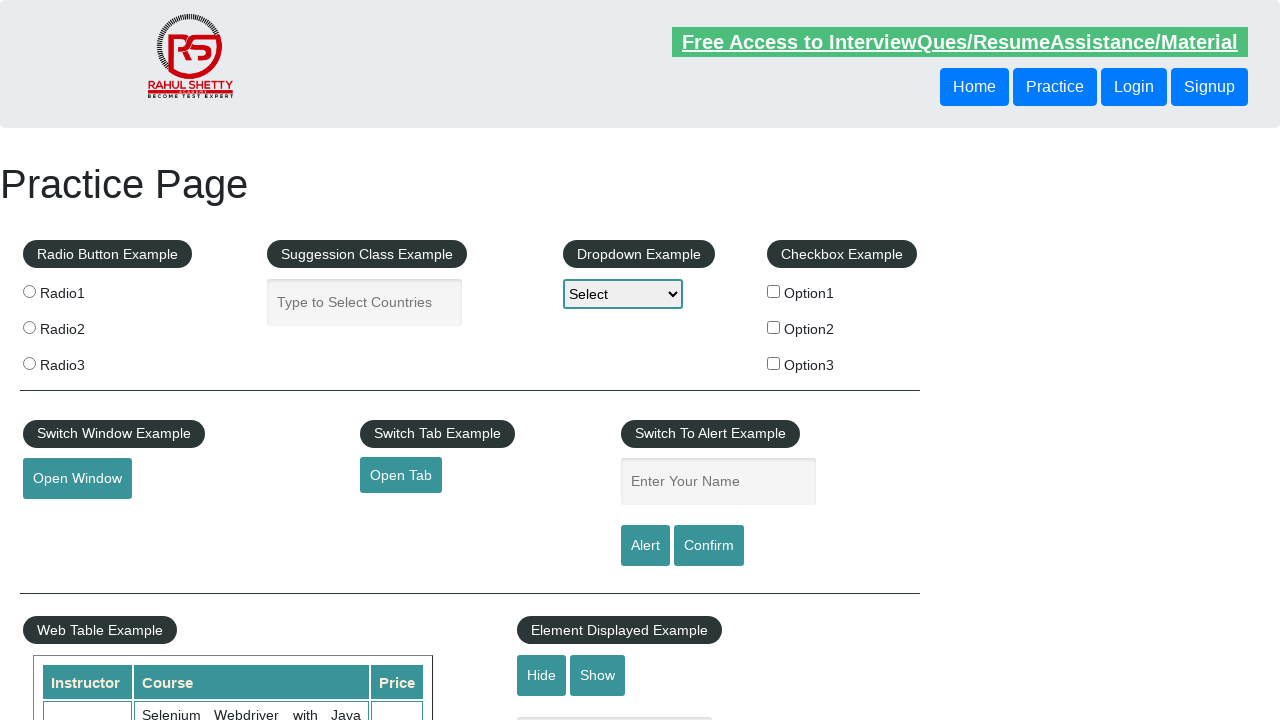

Footer link 4 is visible
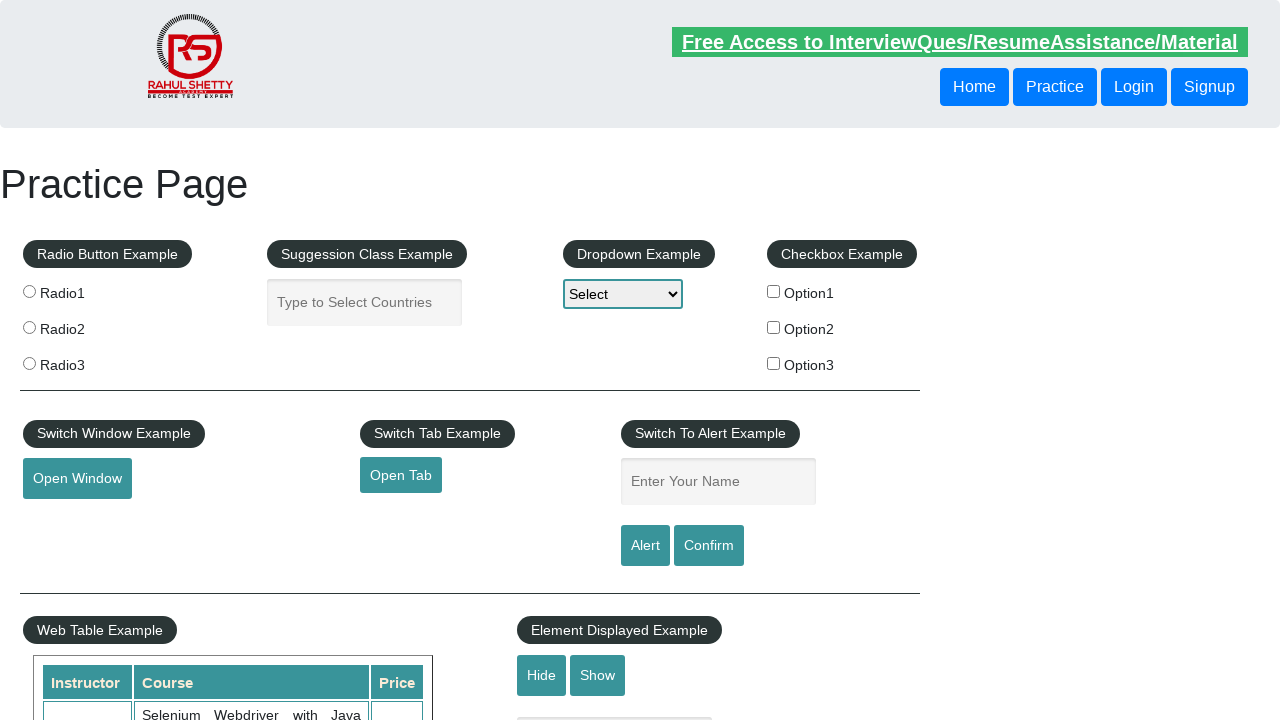

Retrieved text from footer link 4: 'Appium'
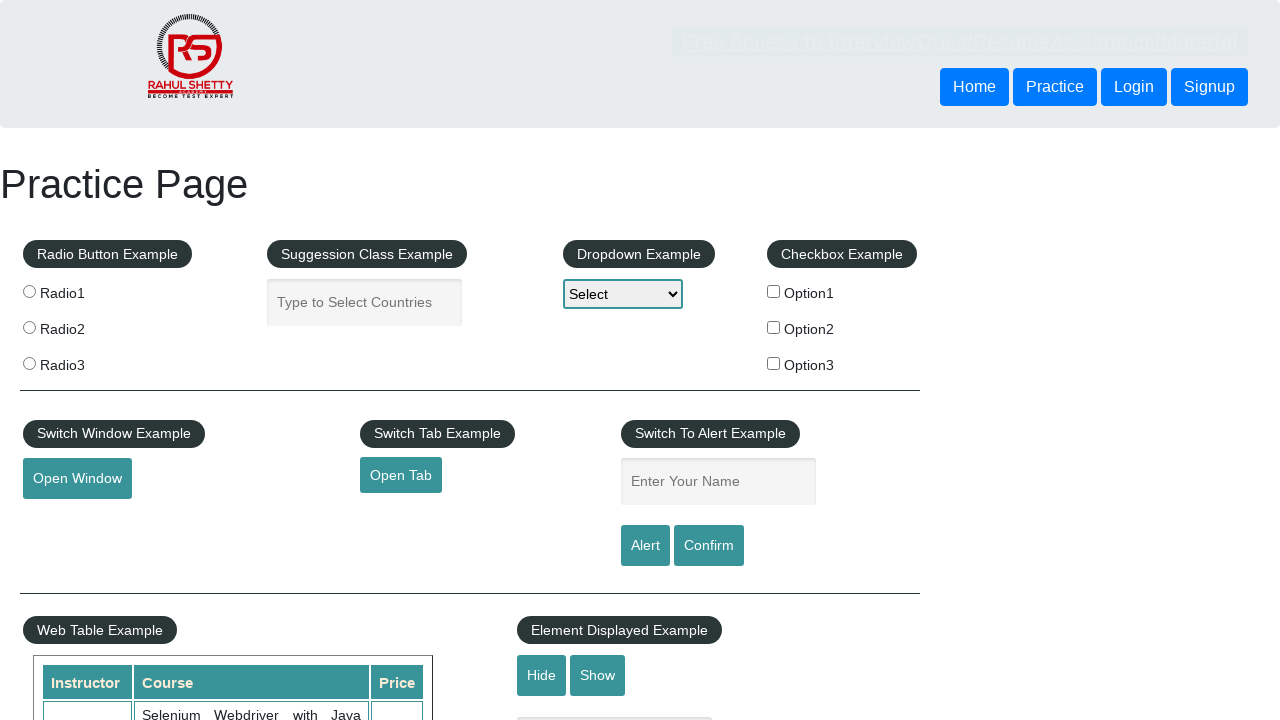

Selected footer link 5
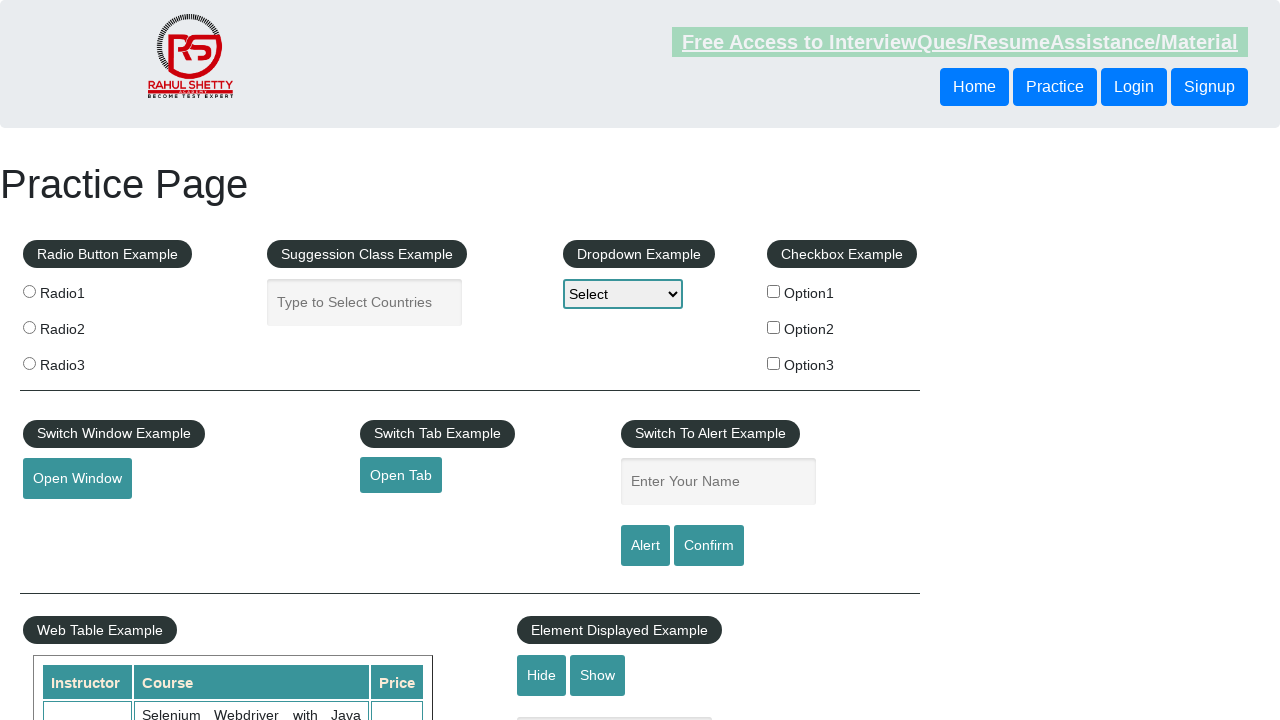

Footer link 5 is visible
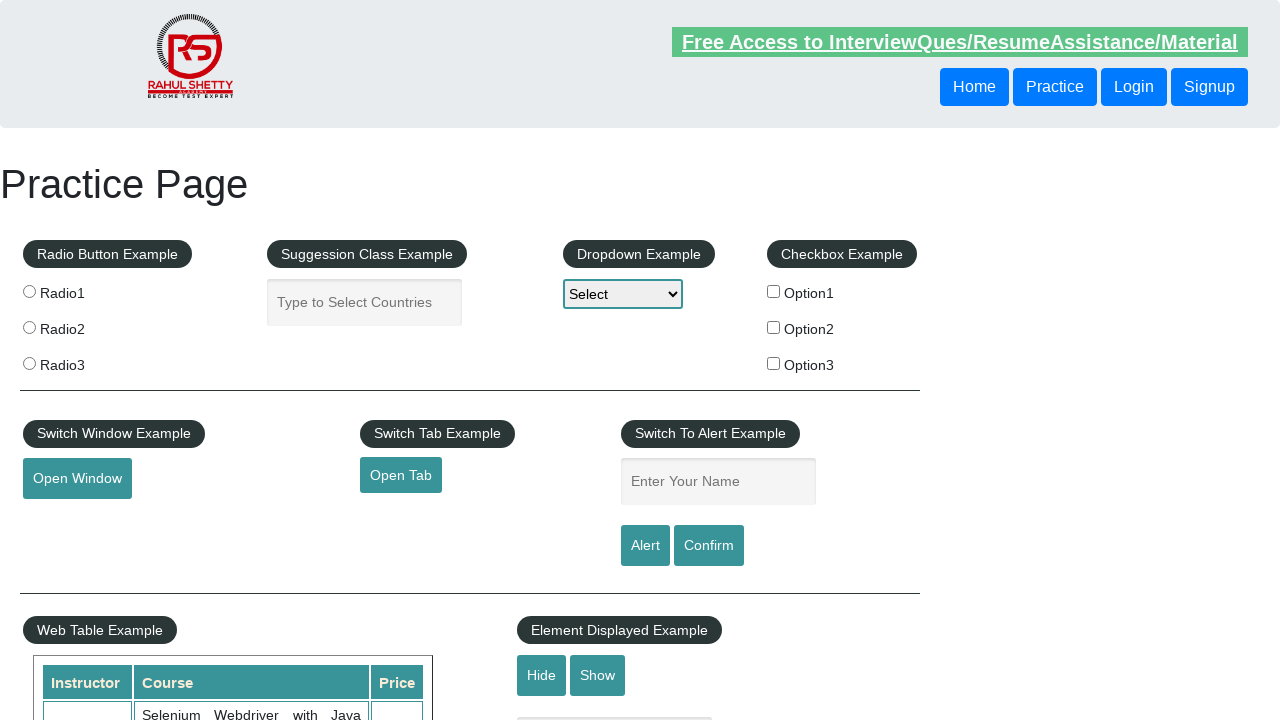

Retrieved text from footer link 5: 'JMeter'
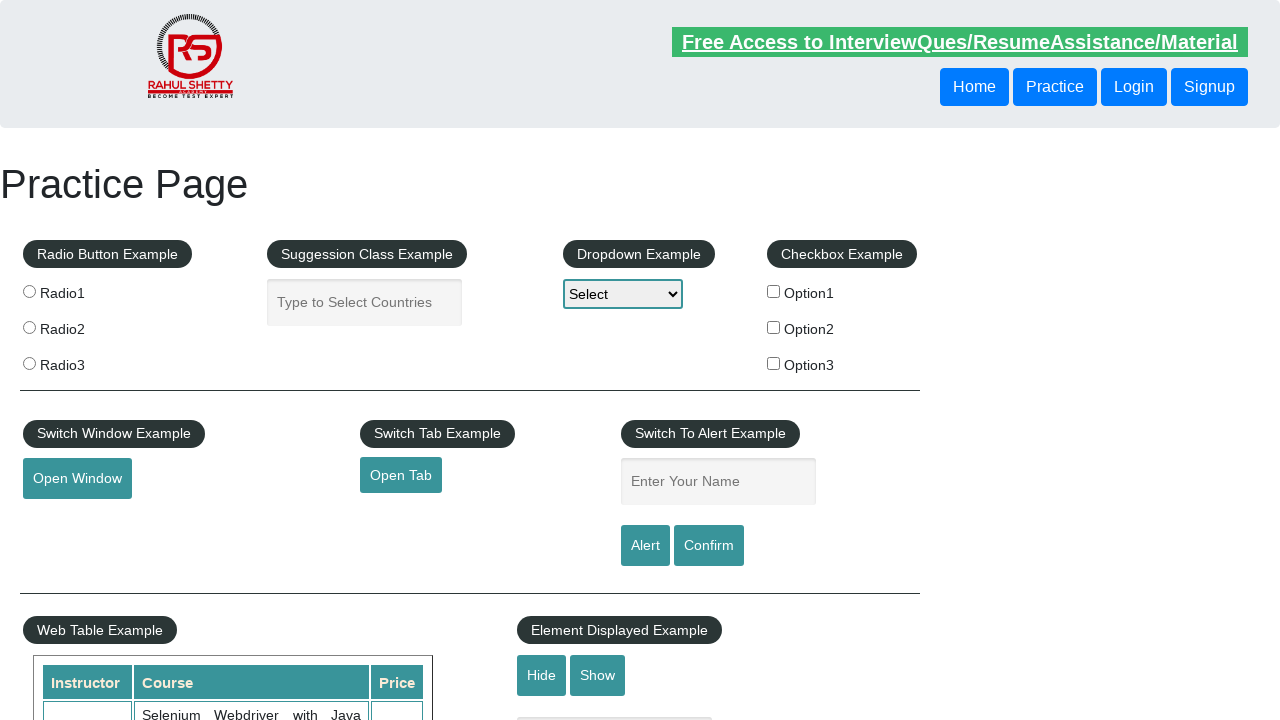

Selected footer link 6
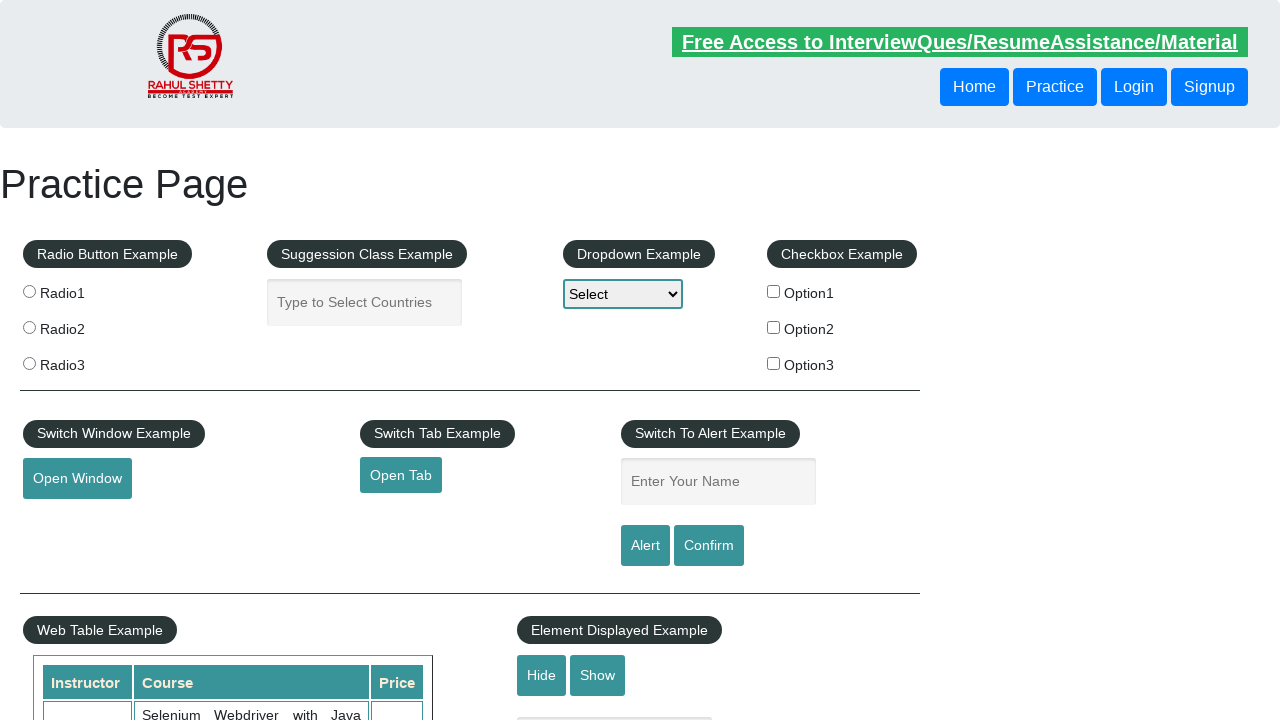

Footer link 6 is visible
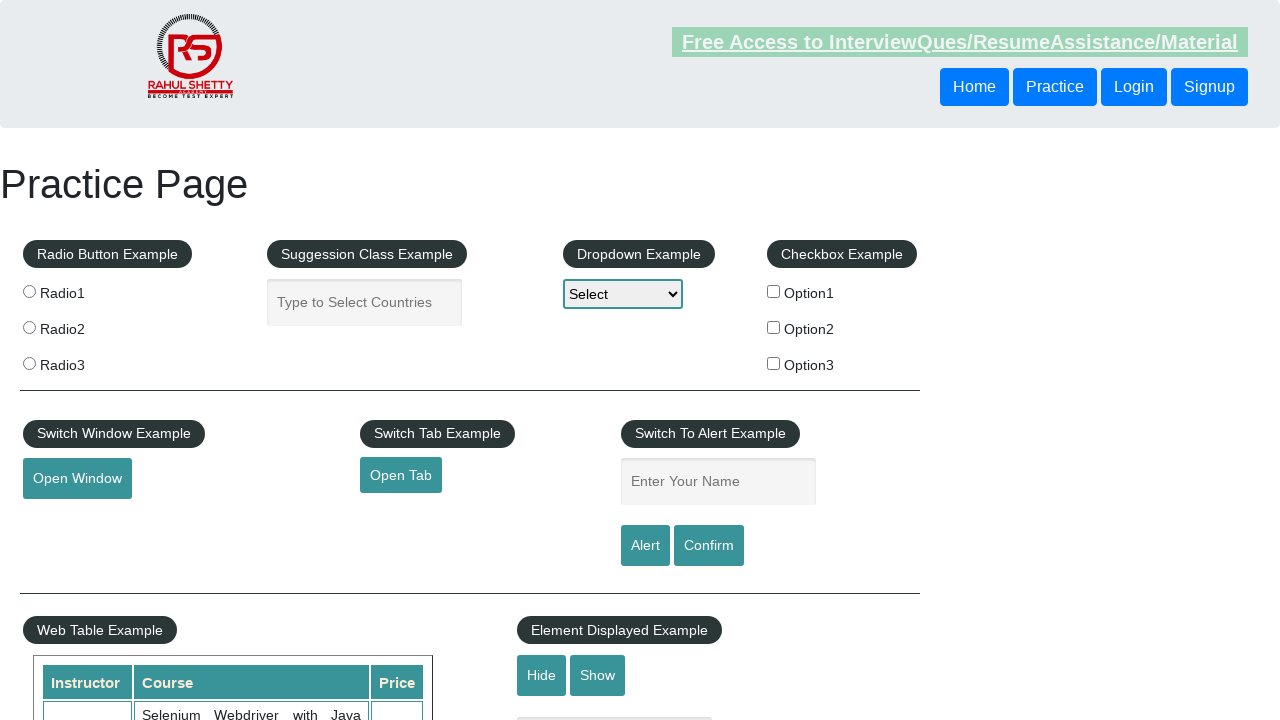

Retrieved text from footer link 6: 'Latest News'
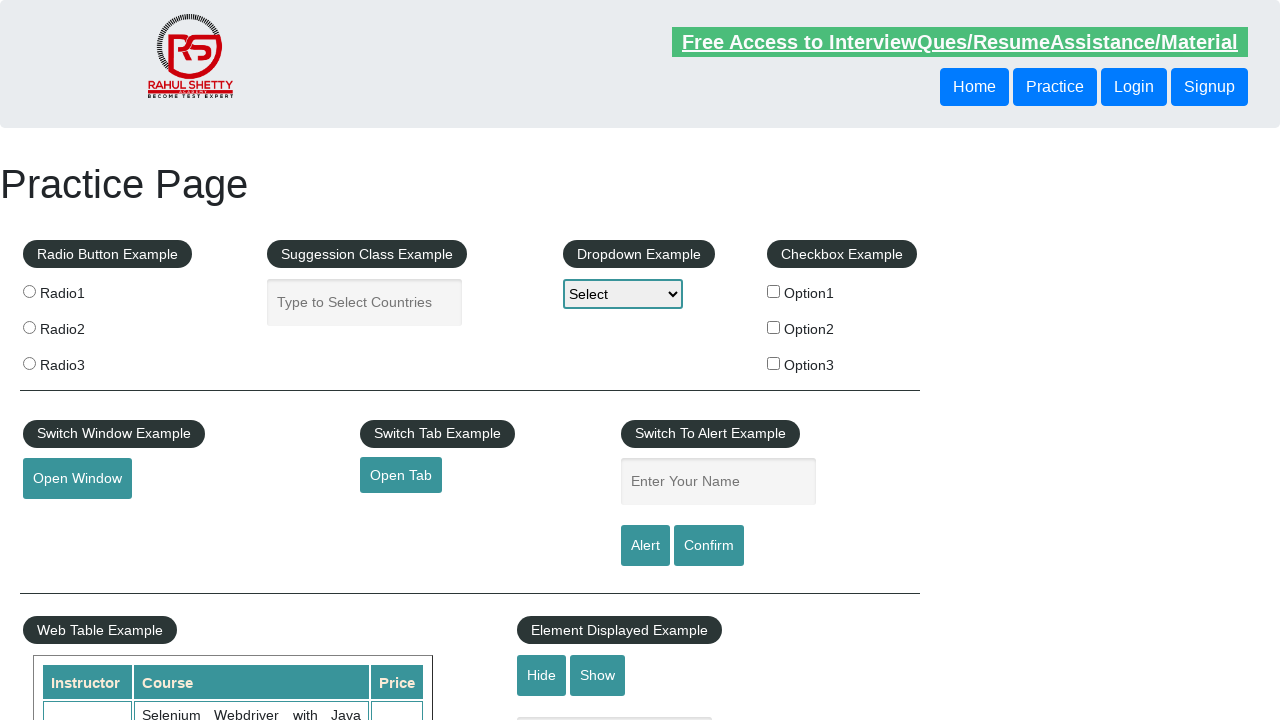

Selected footer link 7
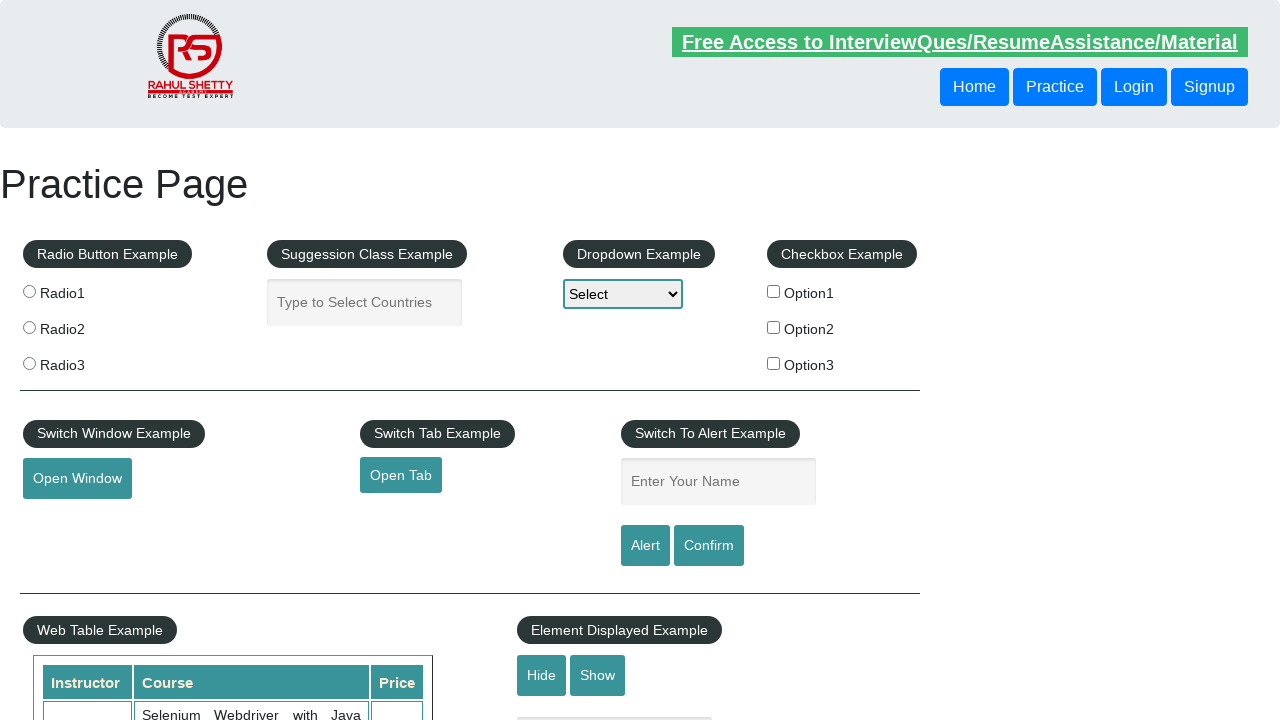

Footer link 7 is visible
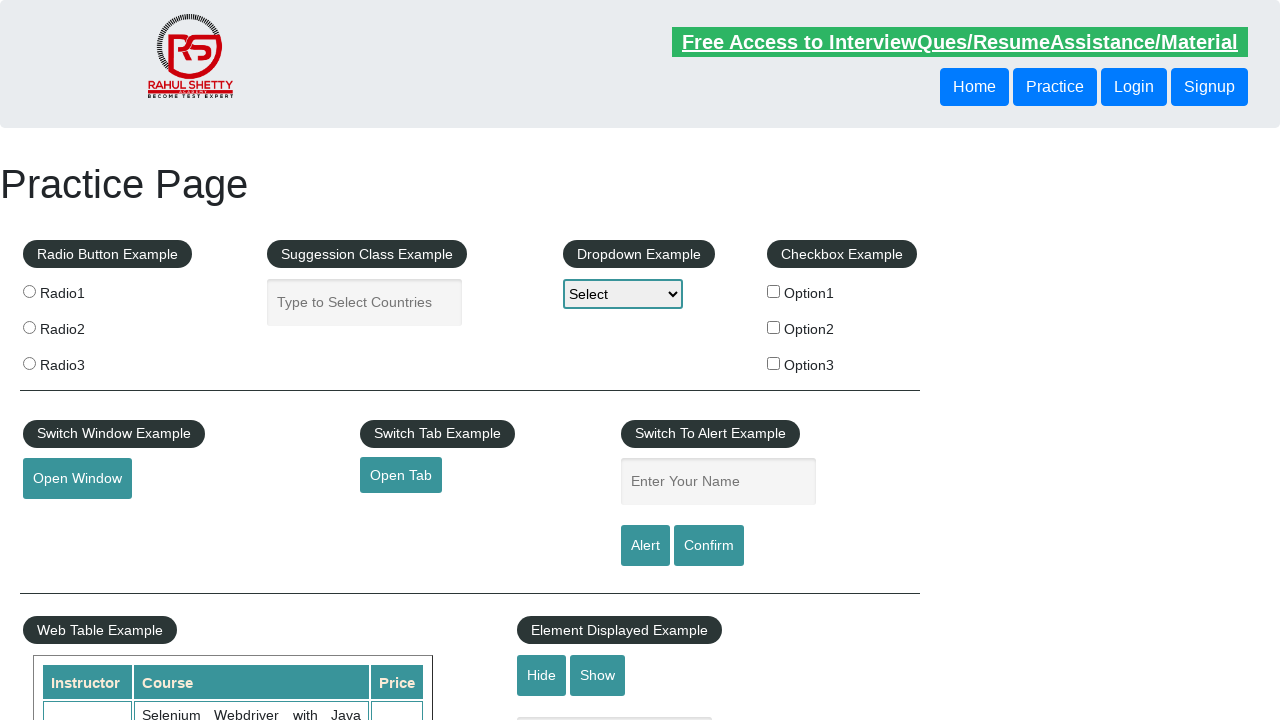

Retrieved text from footer link 7: 'Broken Link'
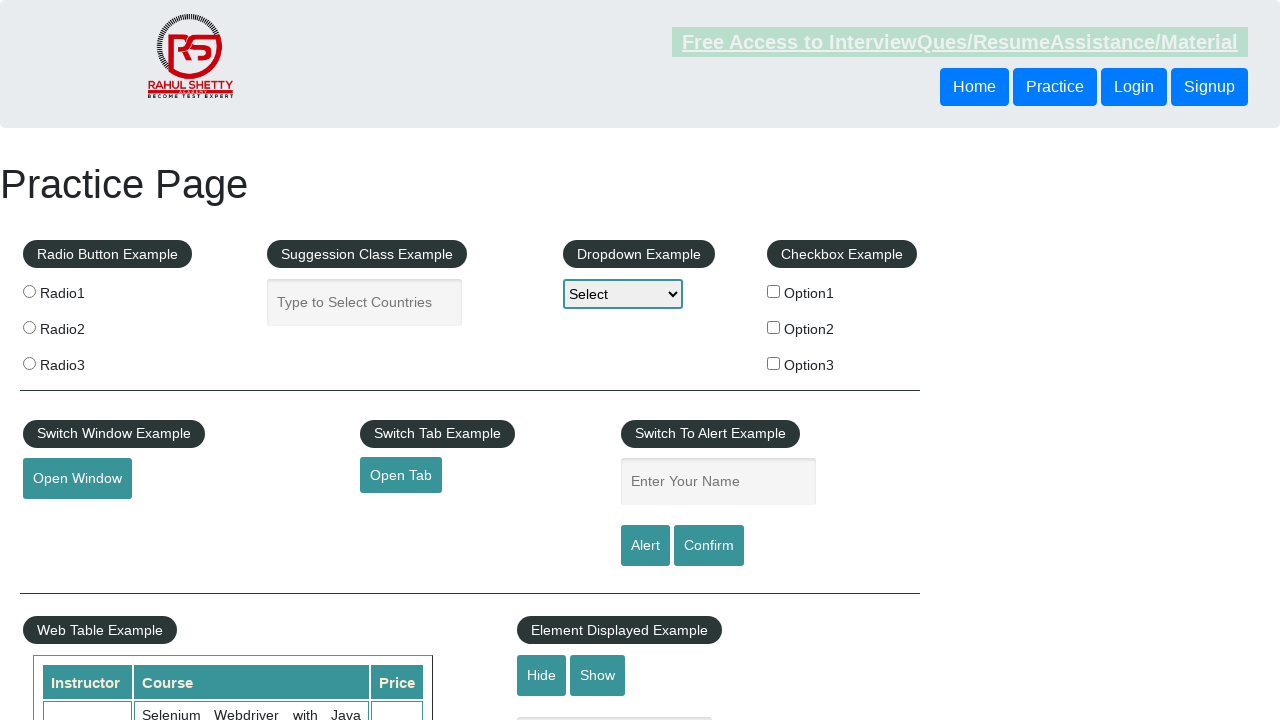

Selected footer link 8
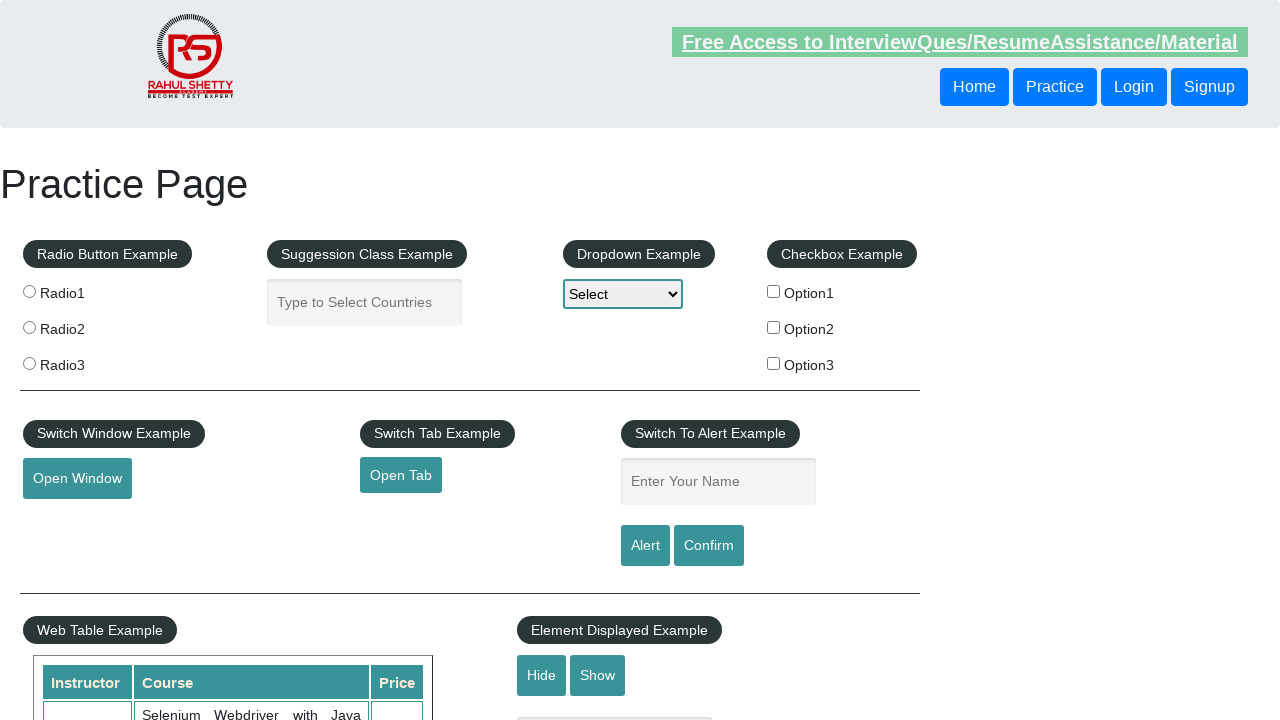

Footer link 8 is visible
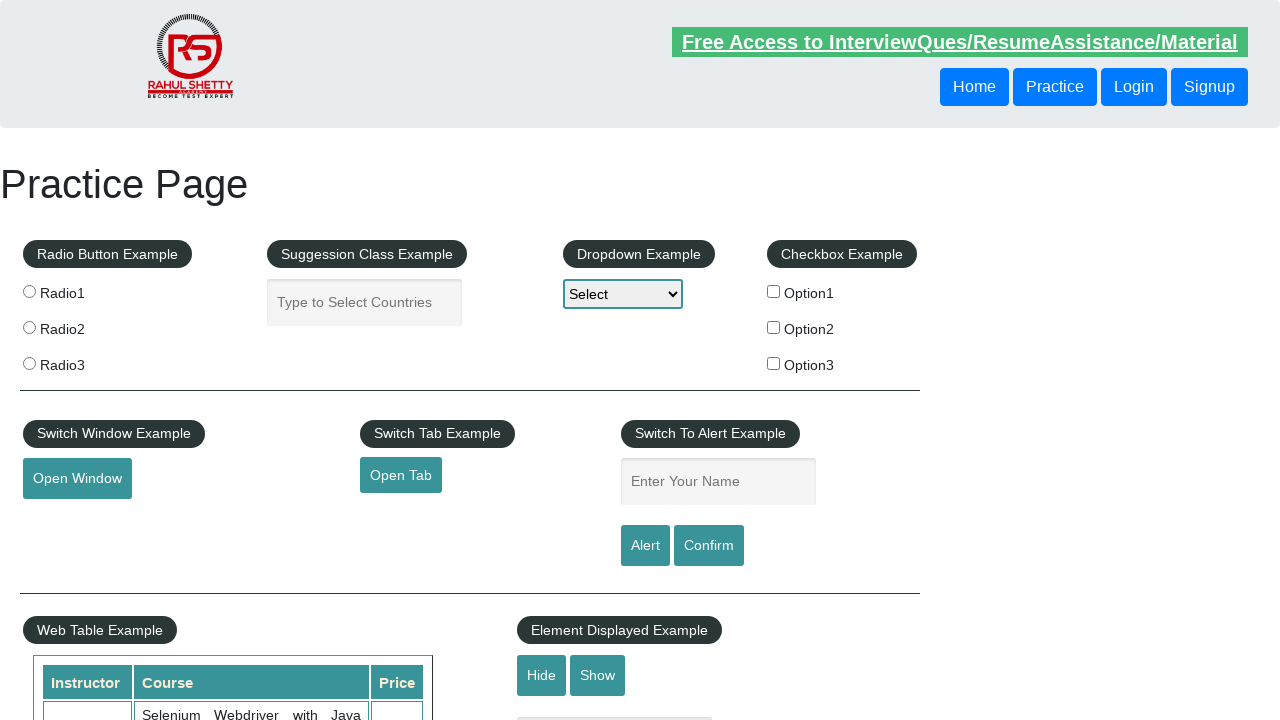

Retrieved text from footer link 8: 'Dummy Content for Testing.'
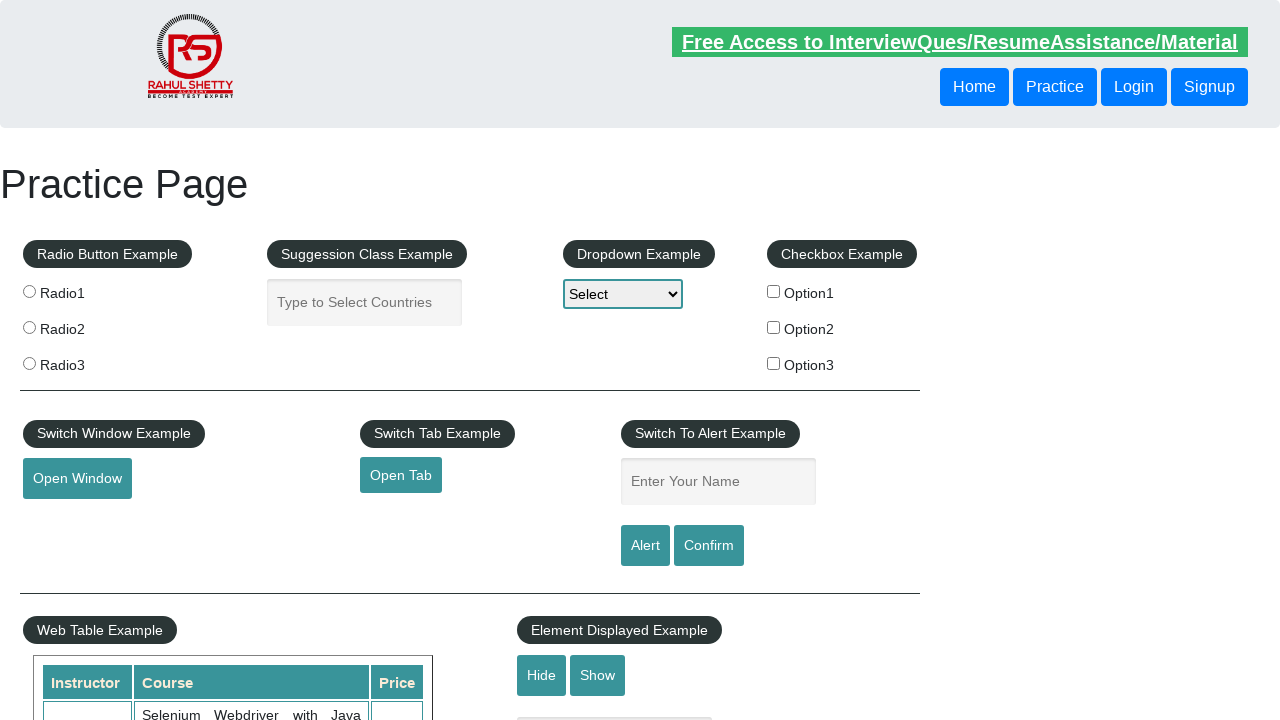

Selected footer link 9
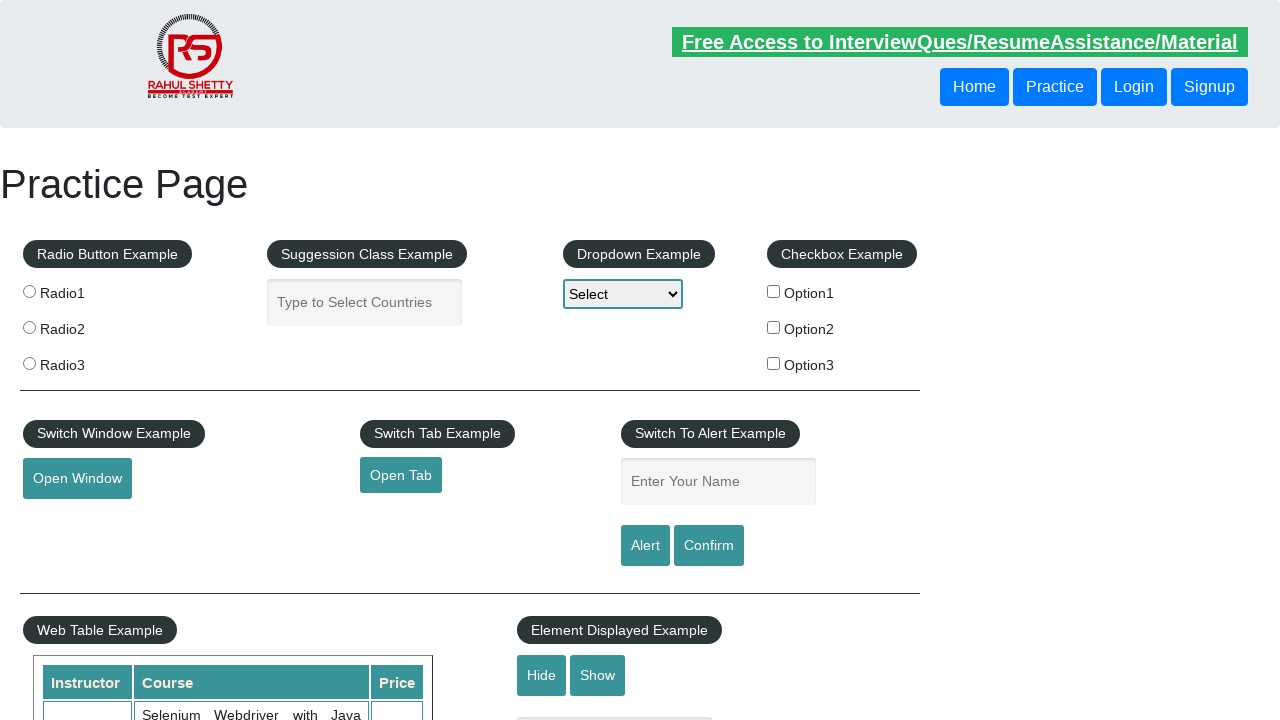

Footer link 9 is visible
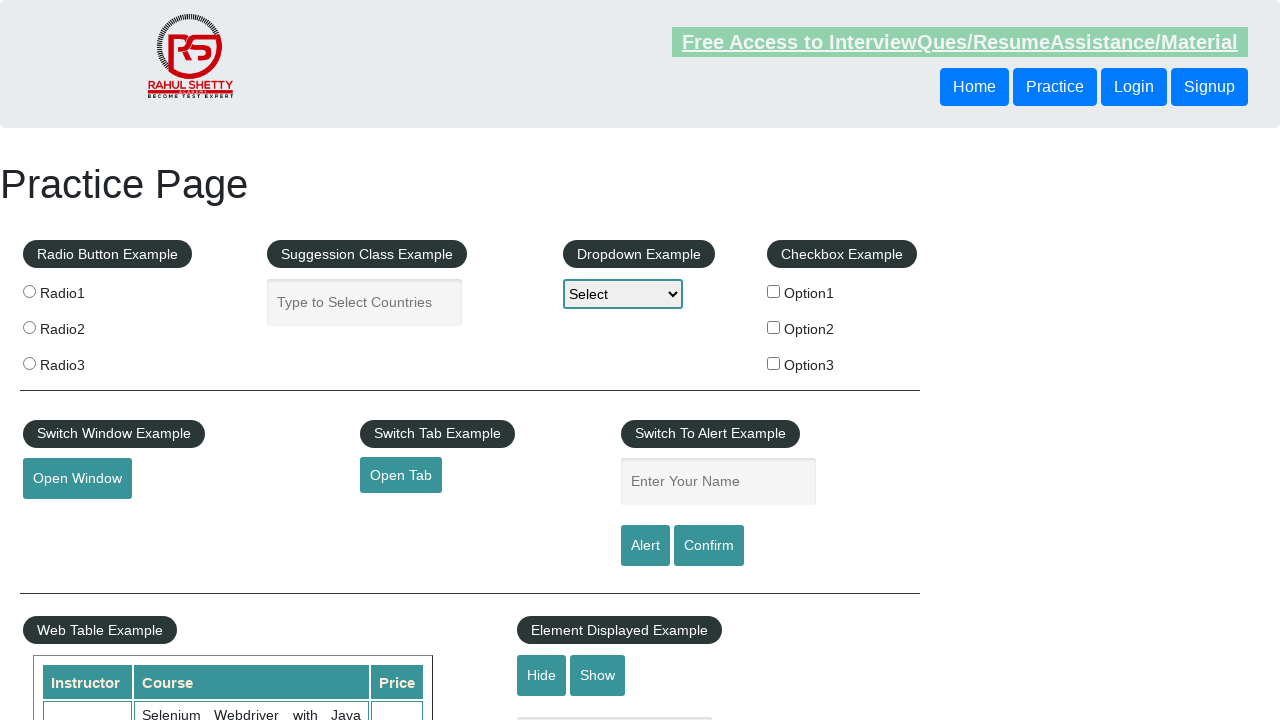

Retrieved text from footer link 9: 'Dummy Content for Testing.'
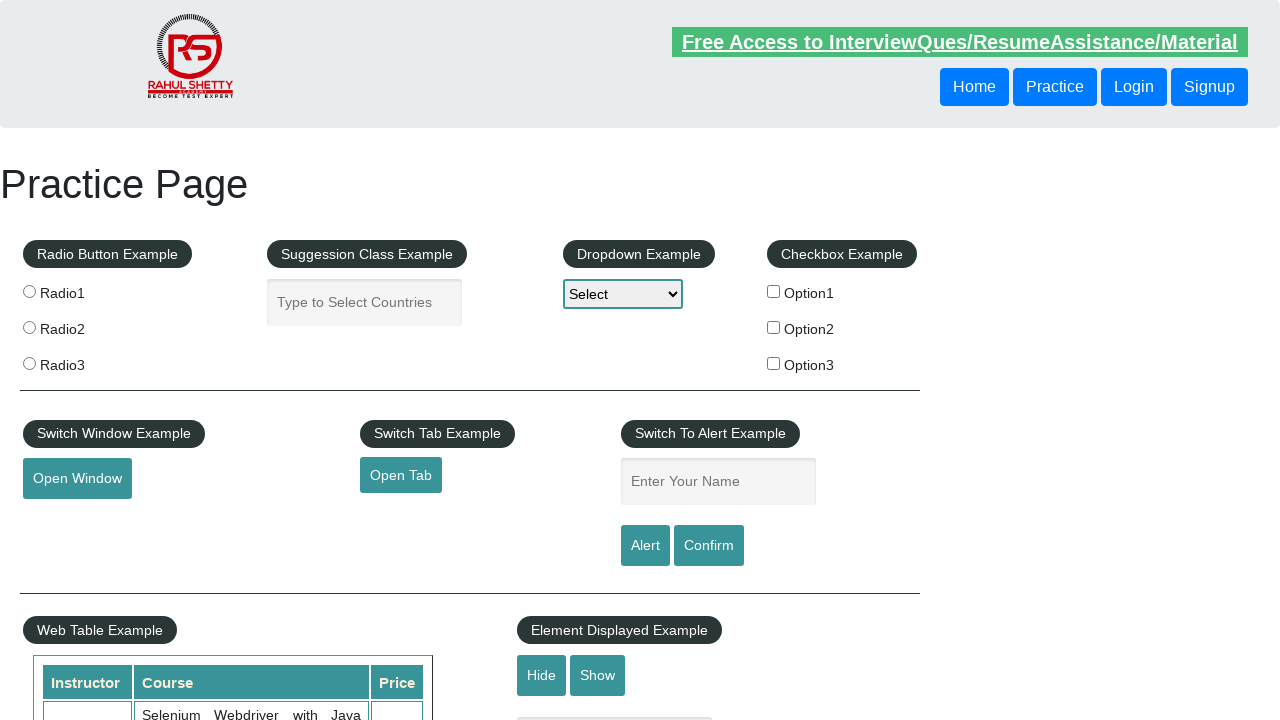

Selected footer link 10
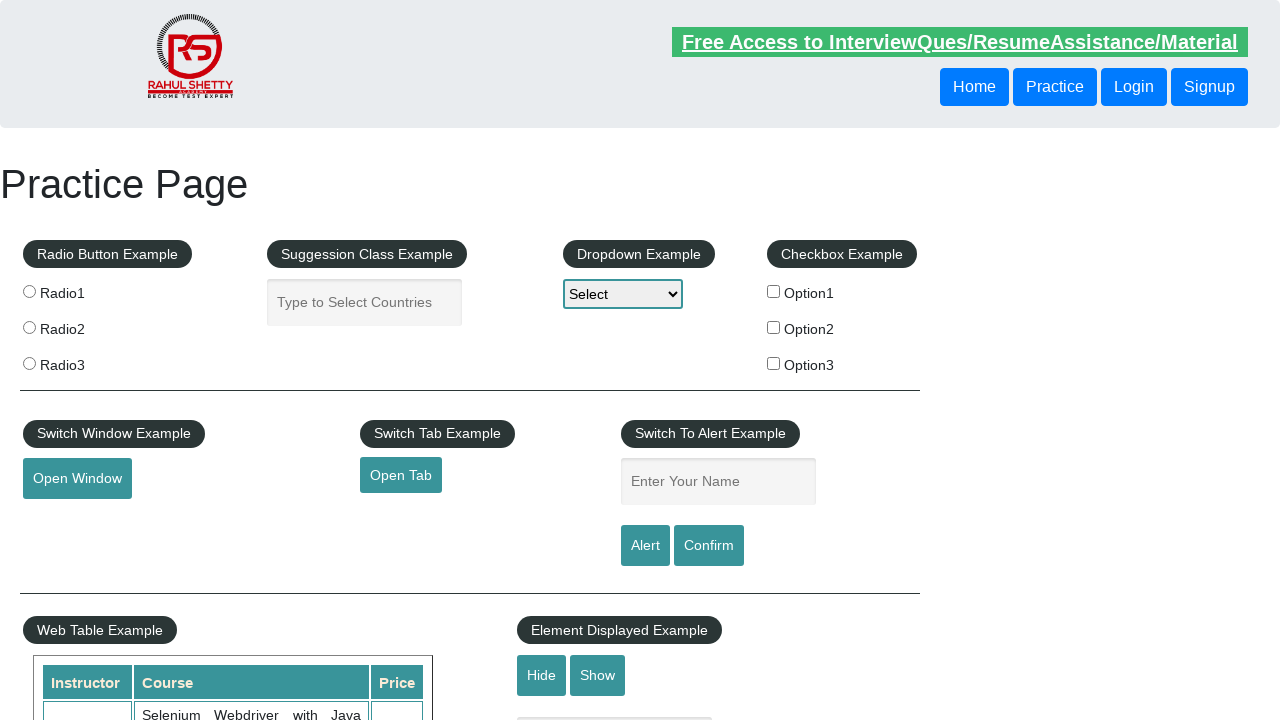

Footer link 10 is visible
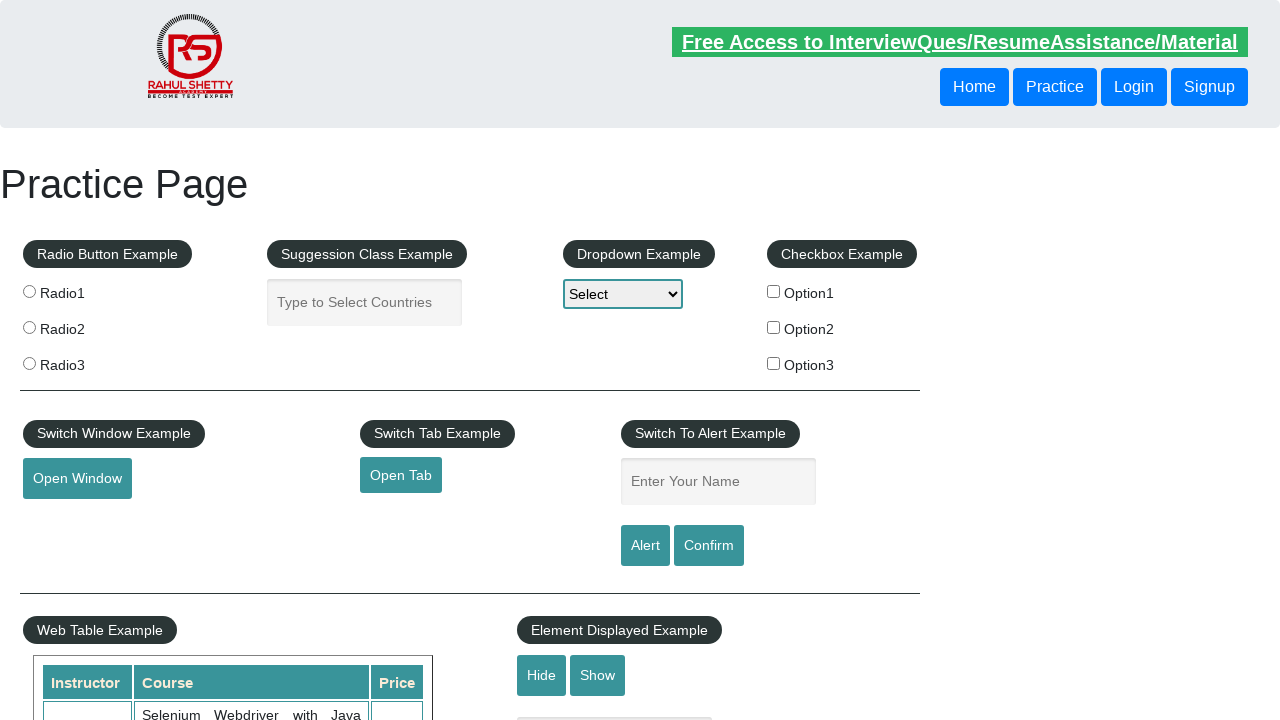

Retrieved text from footer link 10: 'Dummy Content for Testing.'
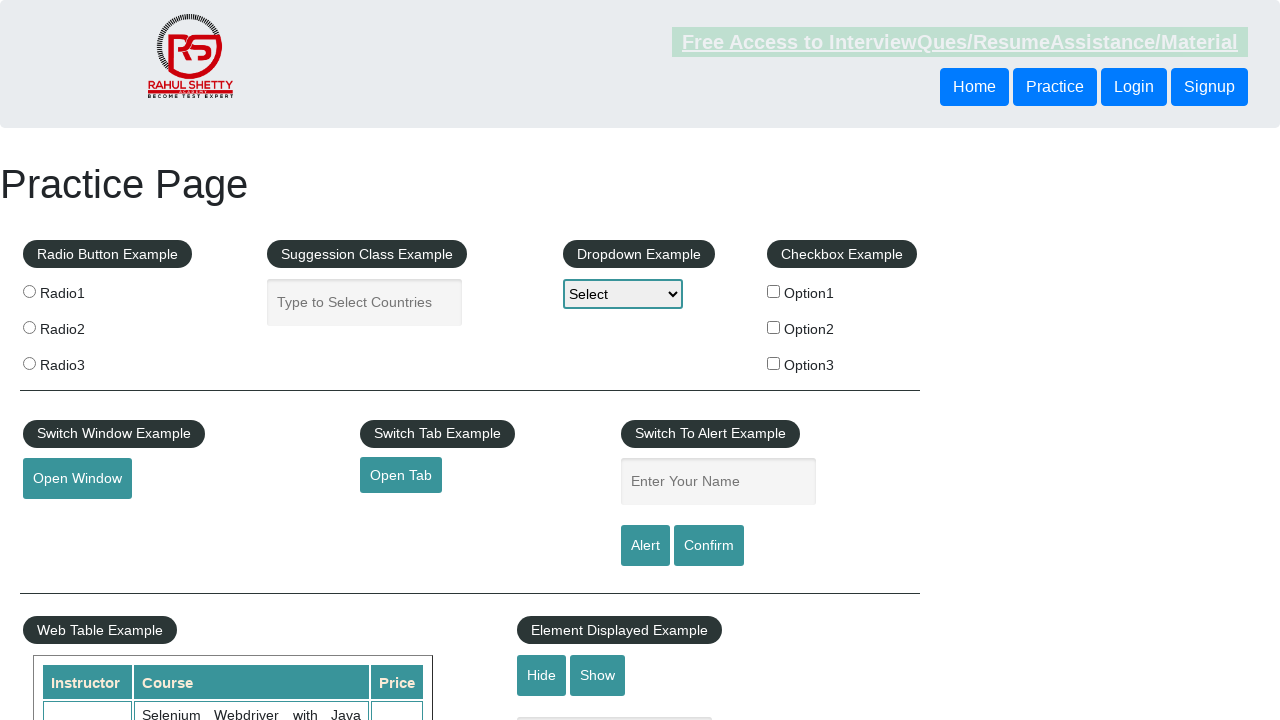

Selected footer link 11
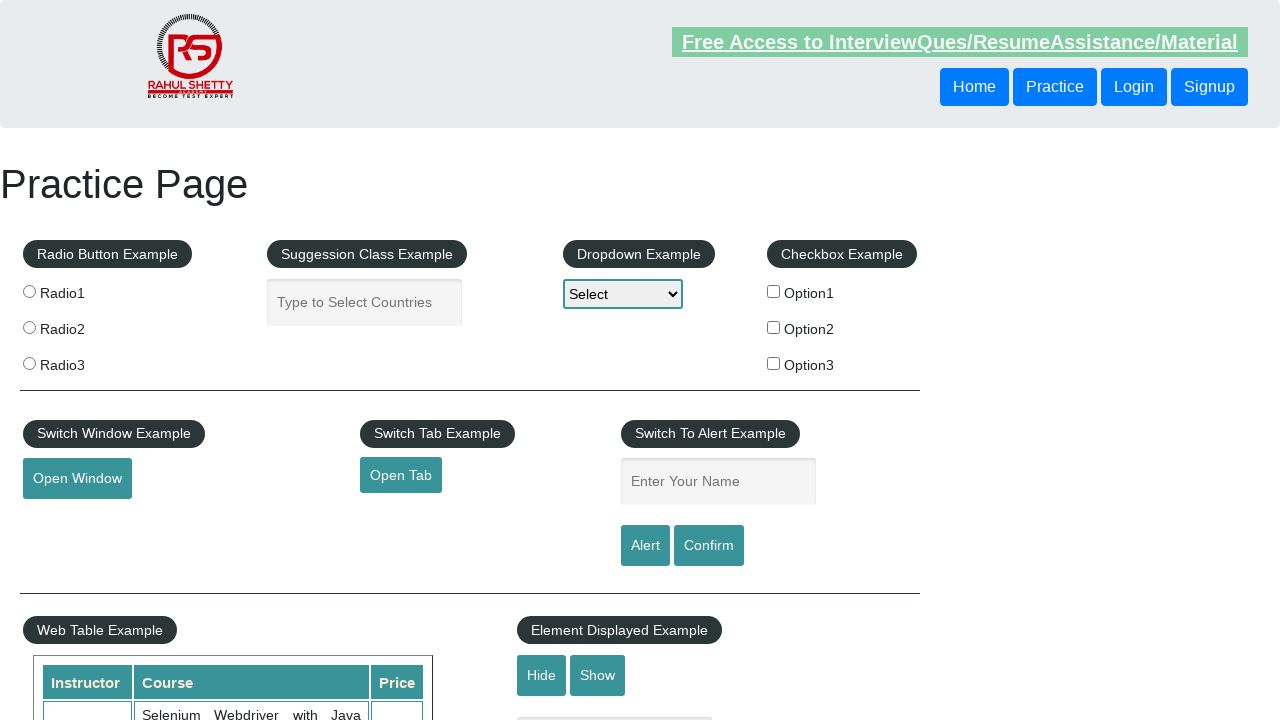

Footer link 11 is visible
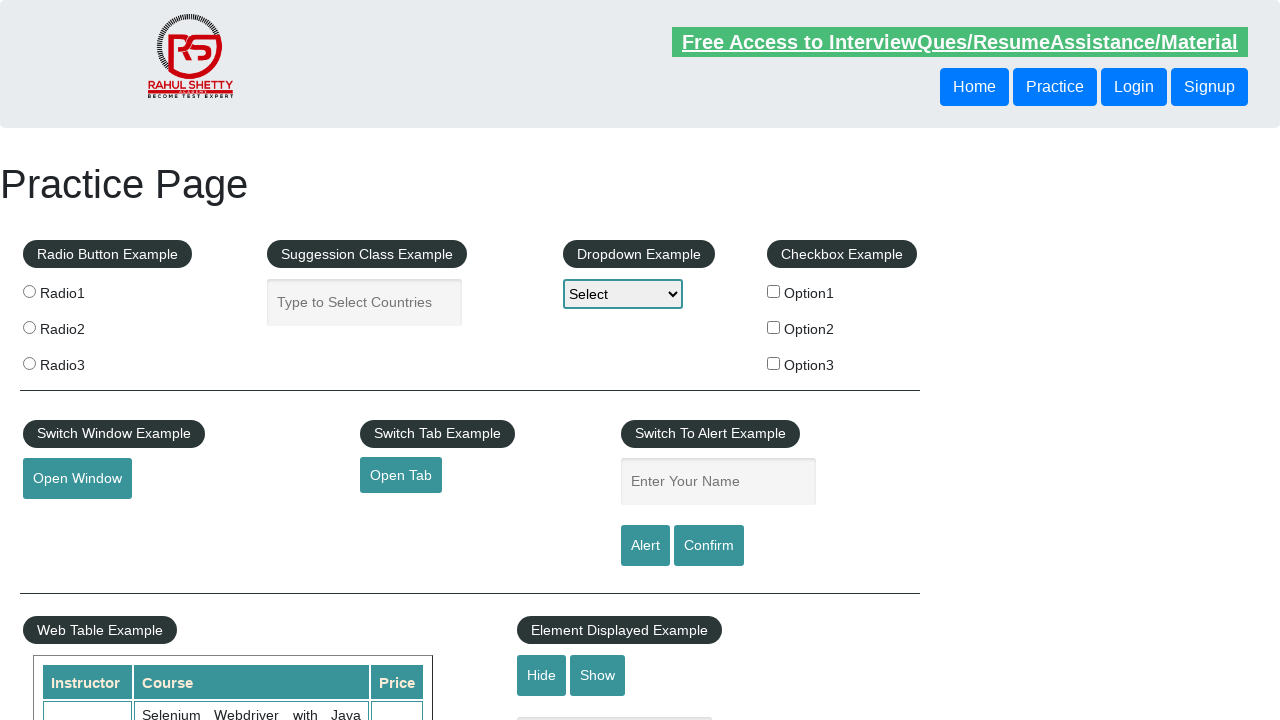

Retrieved text from footer link 11: 'Contact info'
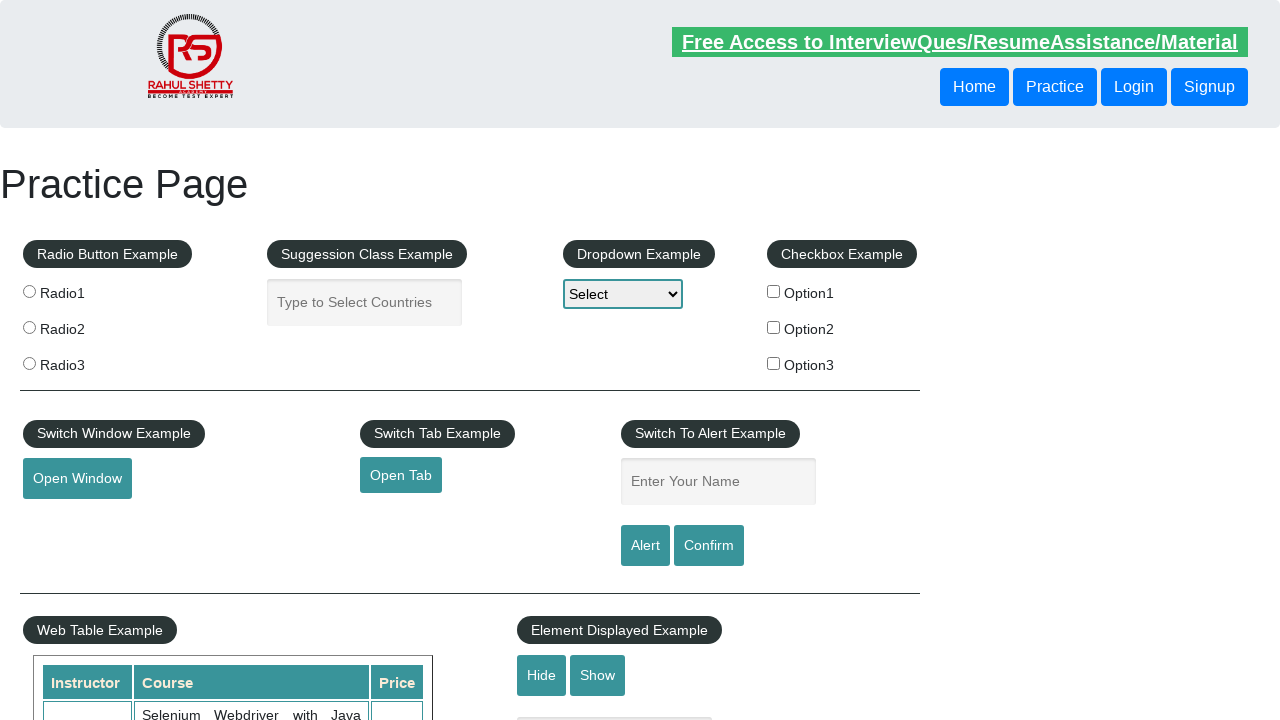

Selected footer link 12
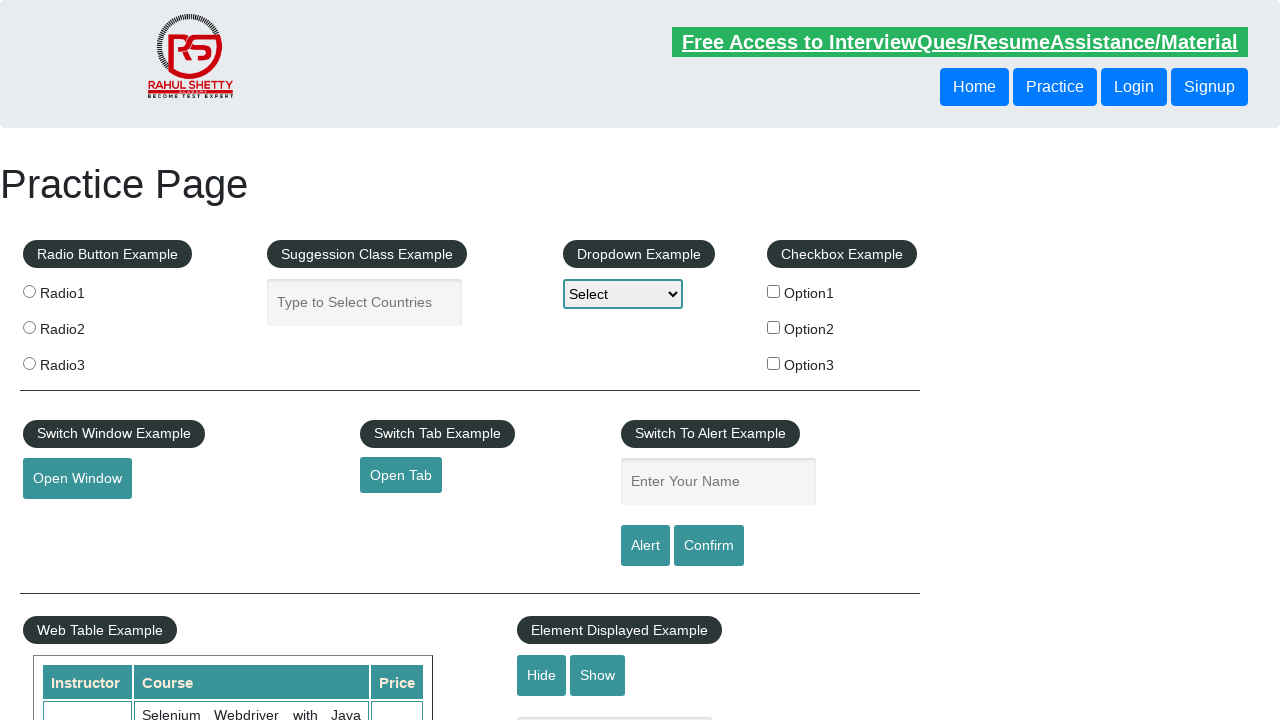

Footer link 12 is visible
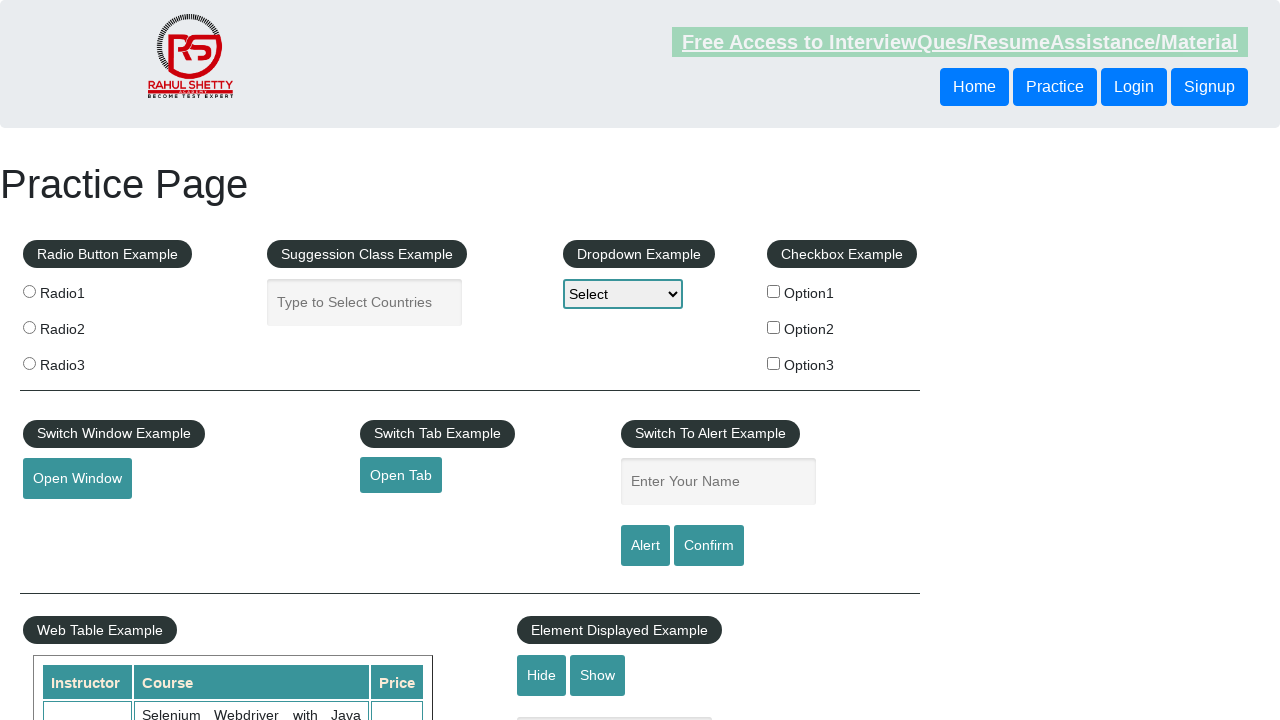

Retrieved text from footer link 12: 'Dummy Content for Testing.'
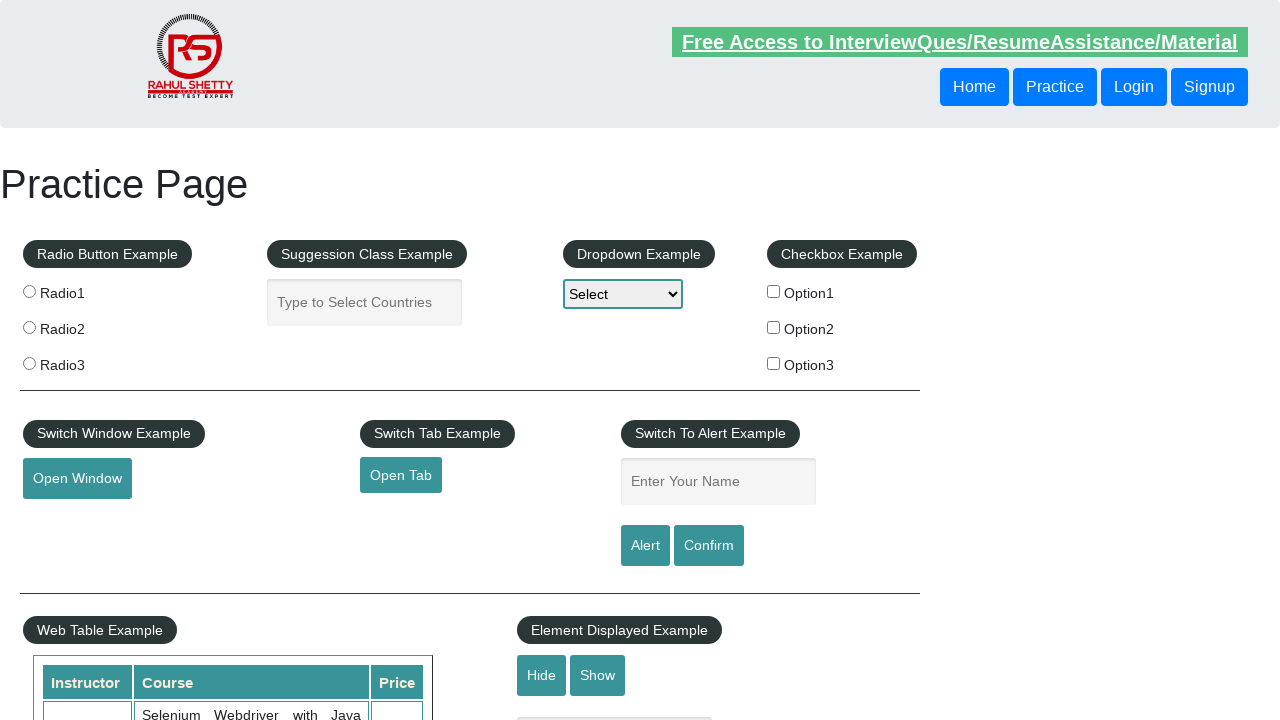

Selected footer link 13
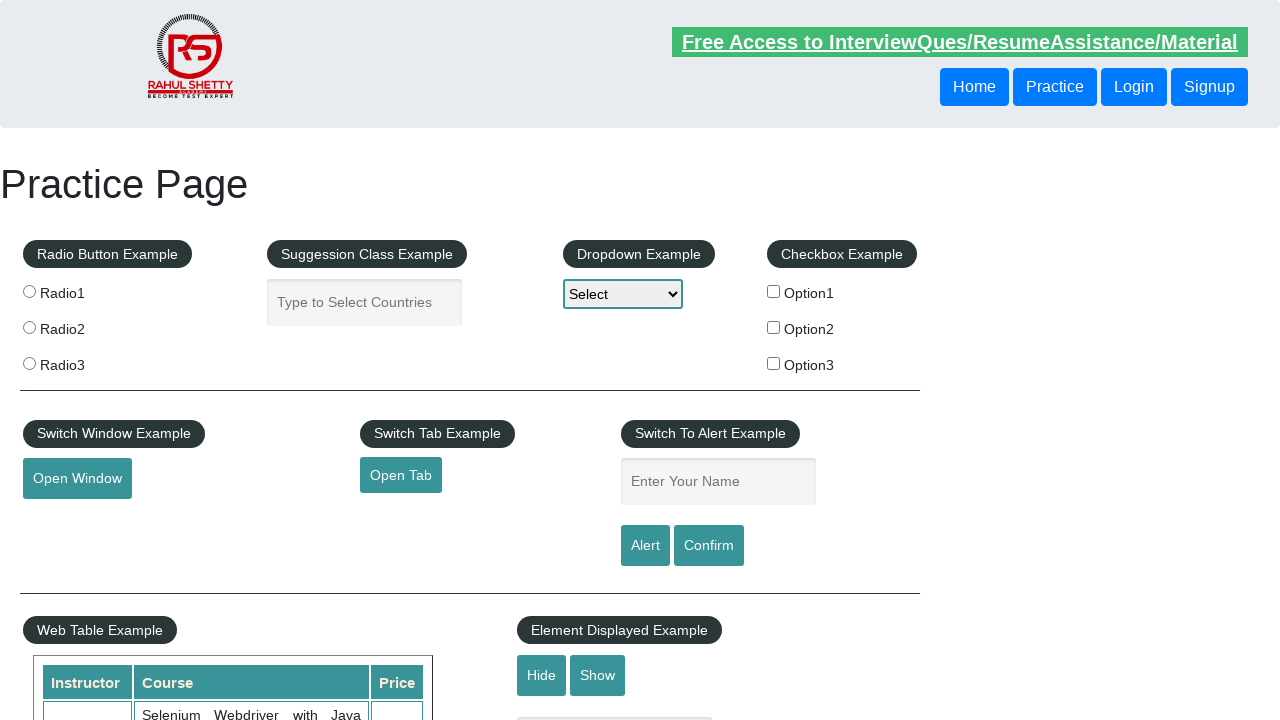

Footer link 13 is visible
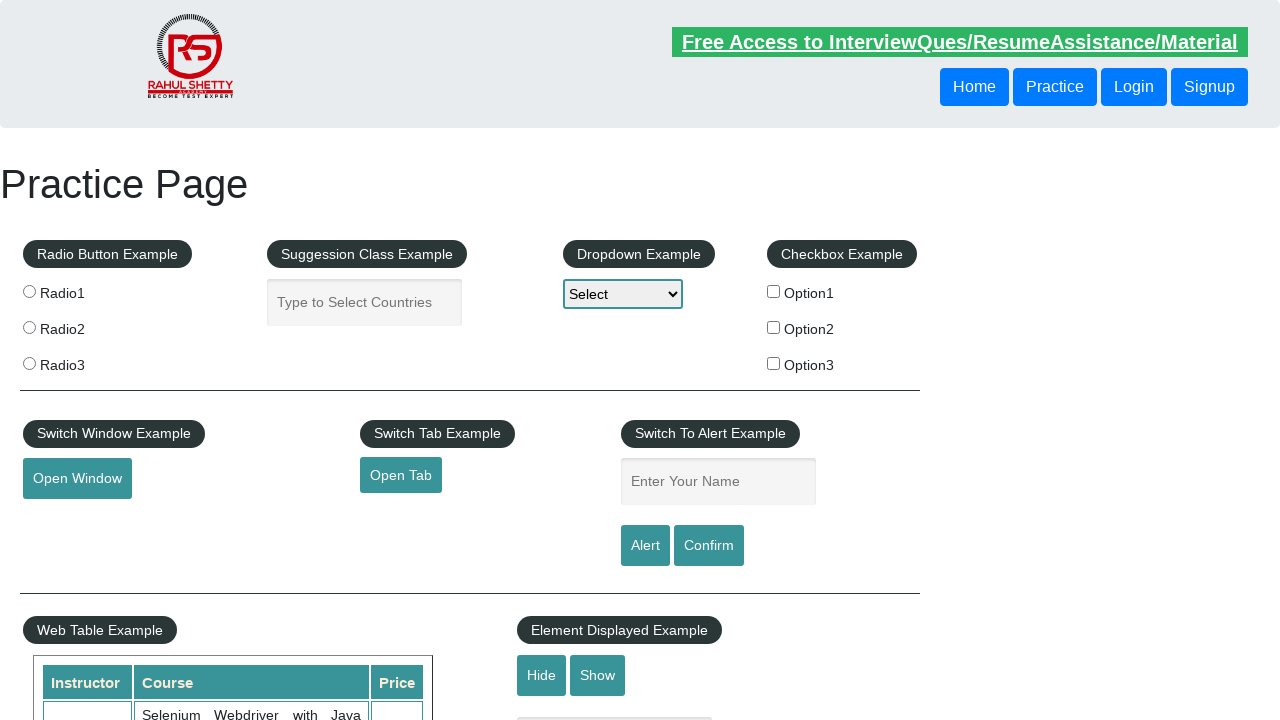

Retrieved text from footer link 13: 'Dummy Content for Testing.'
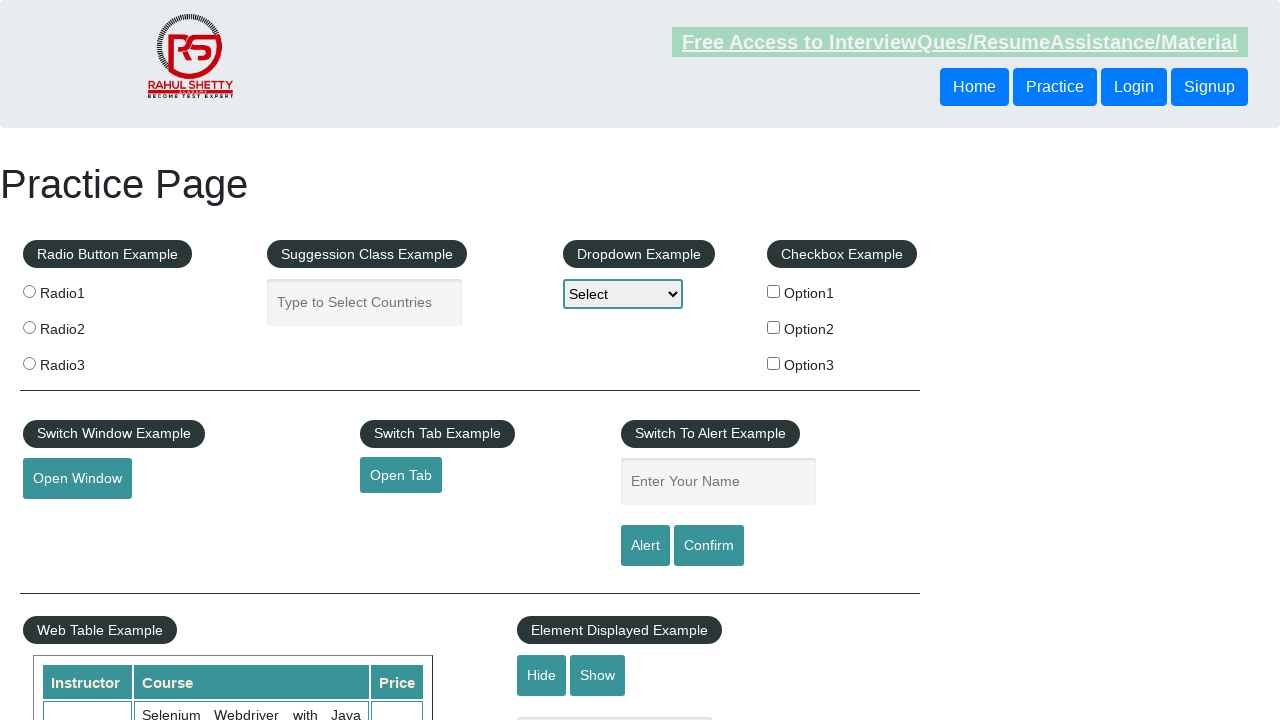

Selected footer link 14
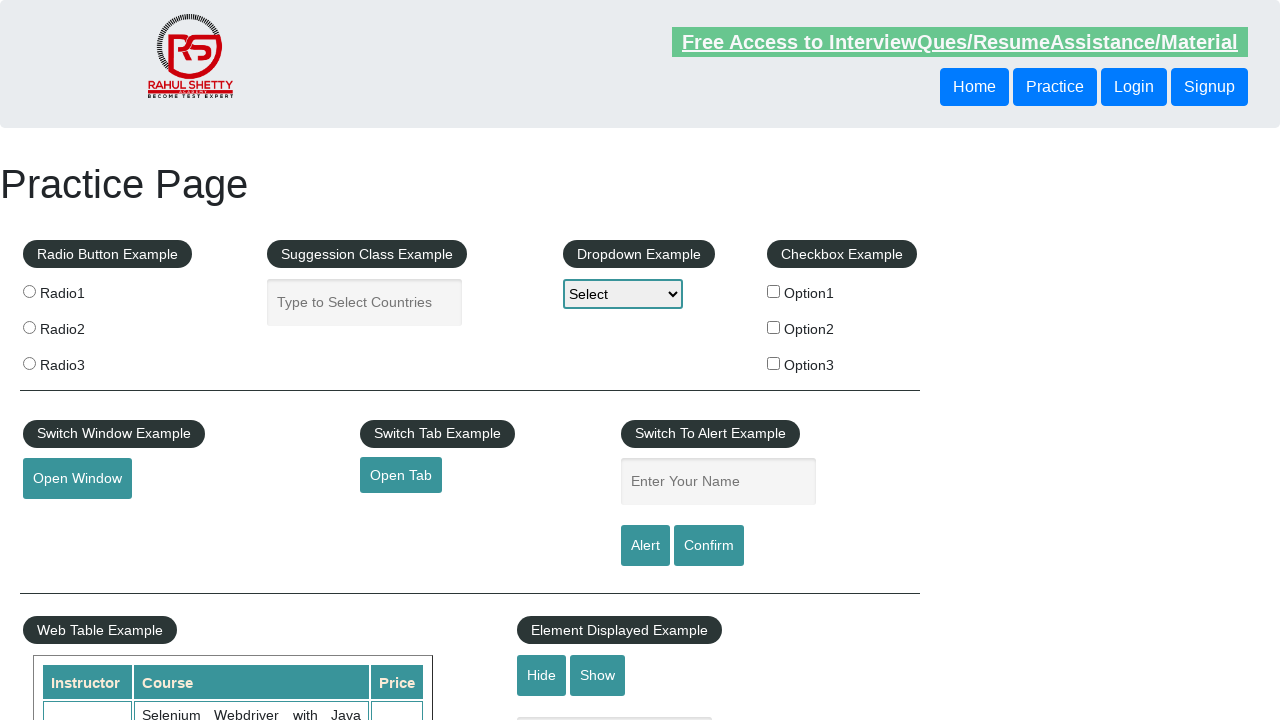

Footer link 14 is visible
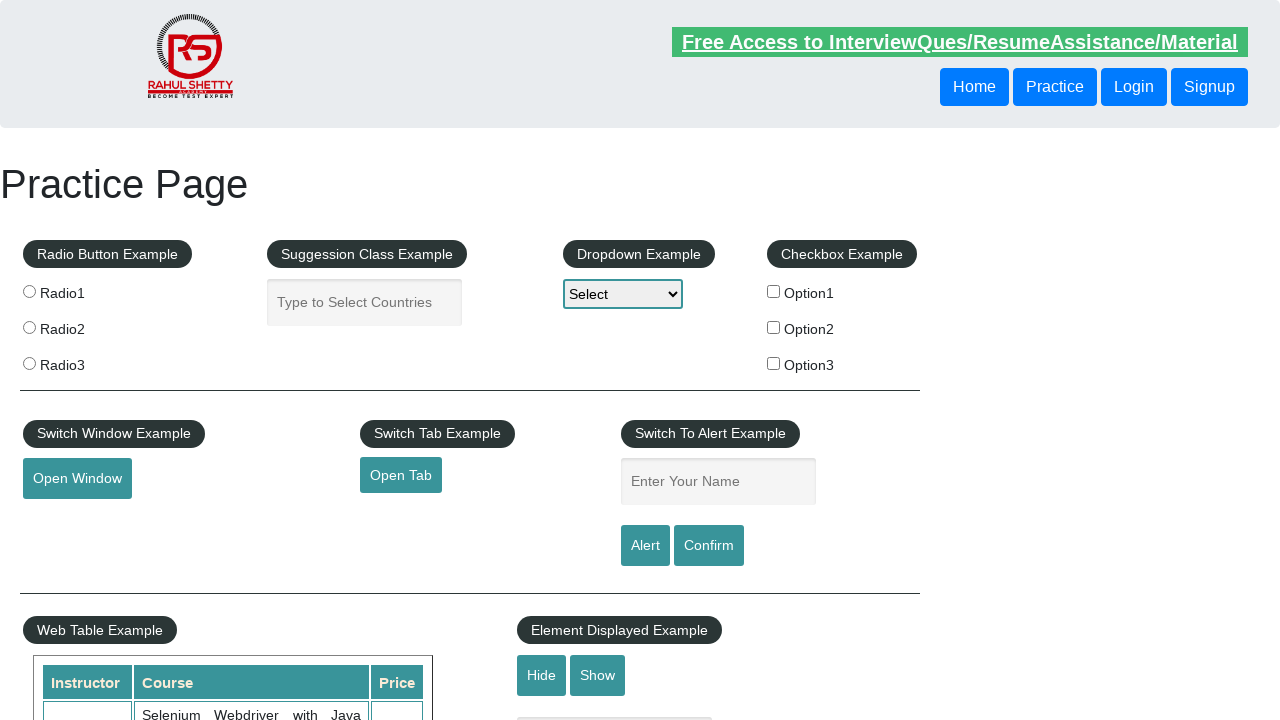

Retrieved text from footer link 14: 'Dummy Content for Testing.'
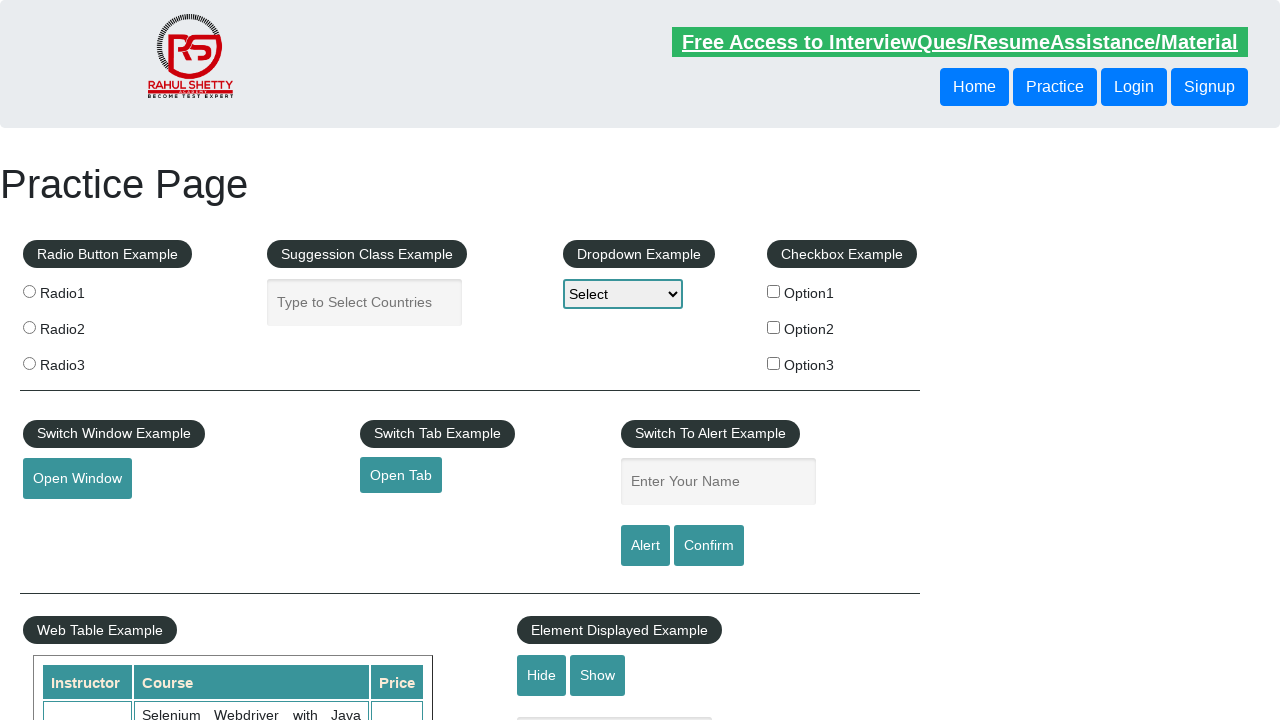

Selected footer link 15
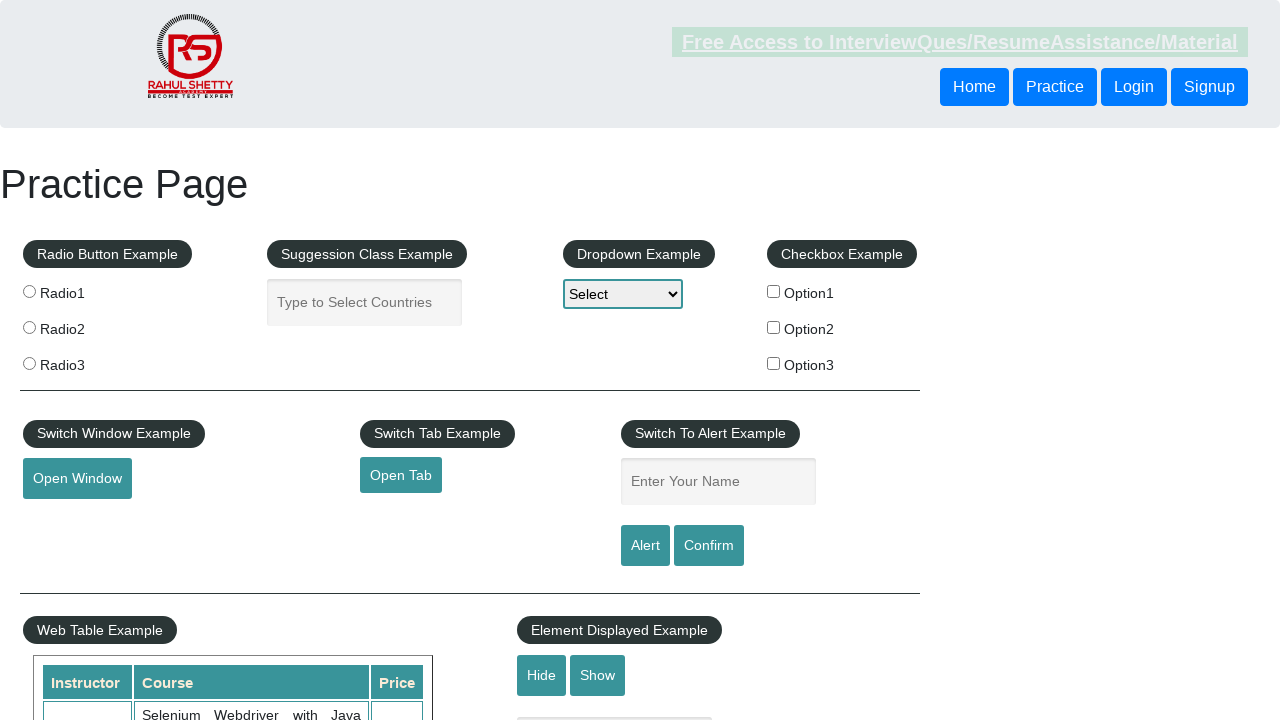

Footer link 15 is visible
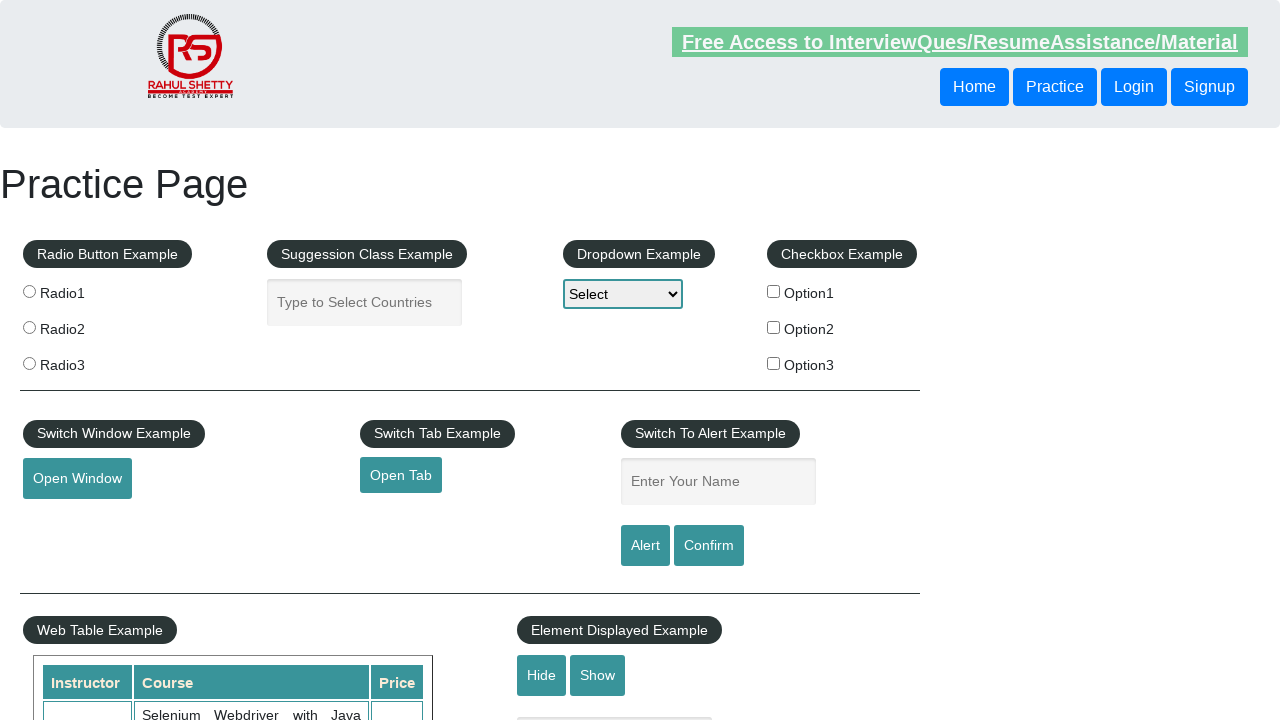

Retrieved text from footer link 15: 'Dummy Content for Testing.'
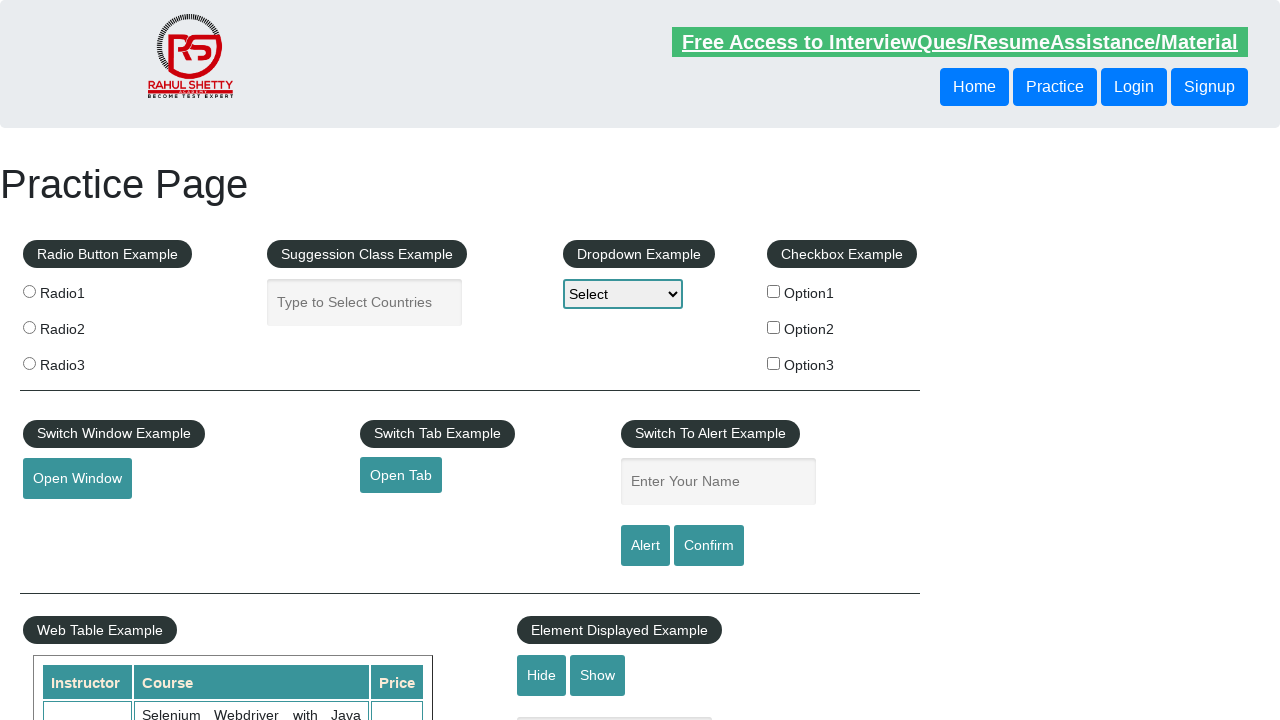

Selected footer link 16
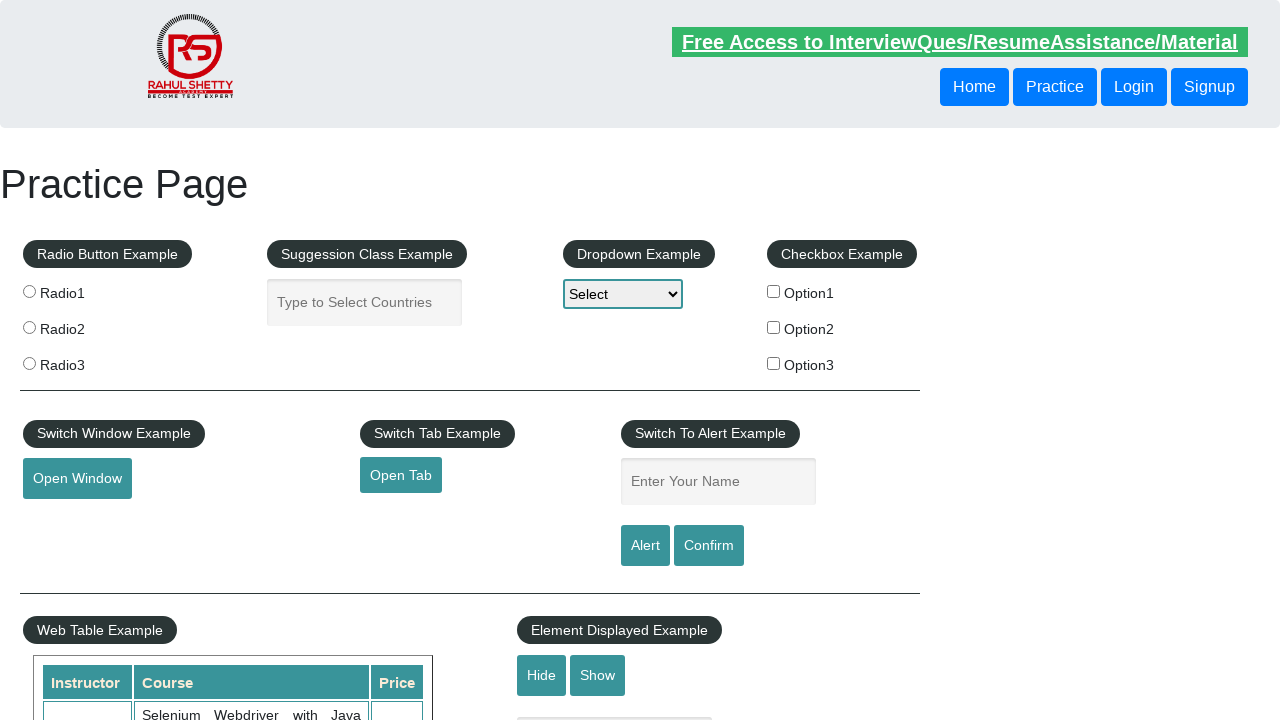

Footer link 16 is visible
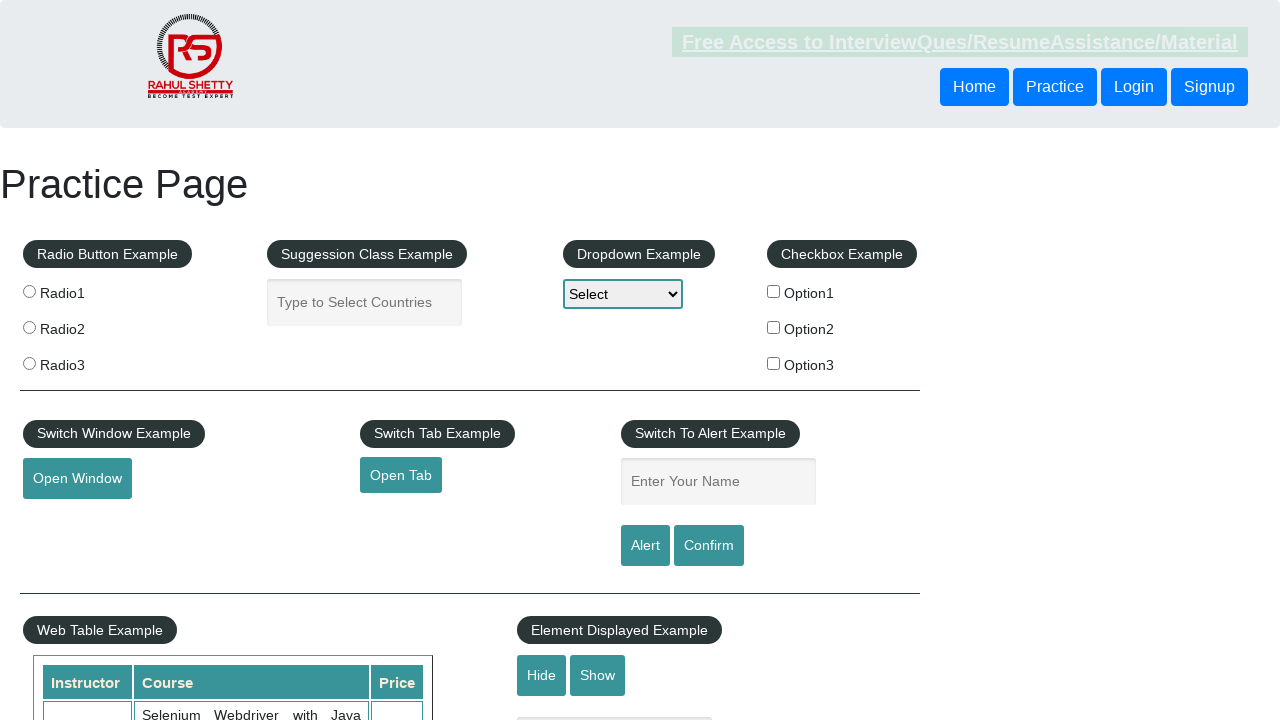

Retrieved text from footer link 16: 'Social Media'
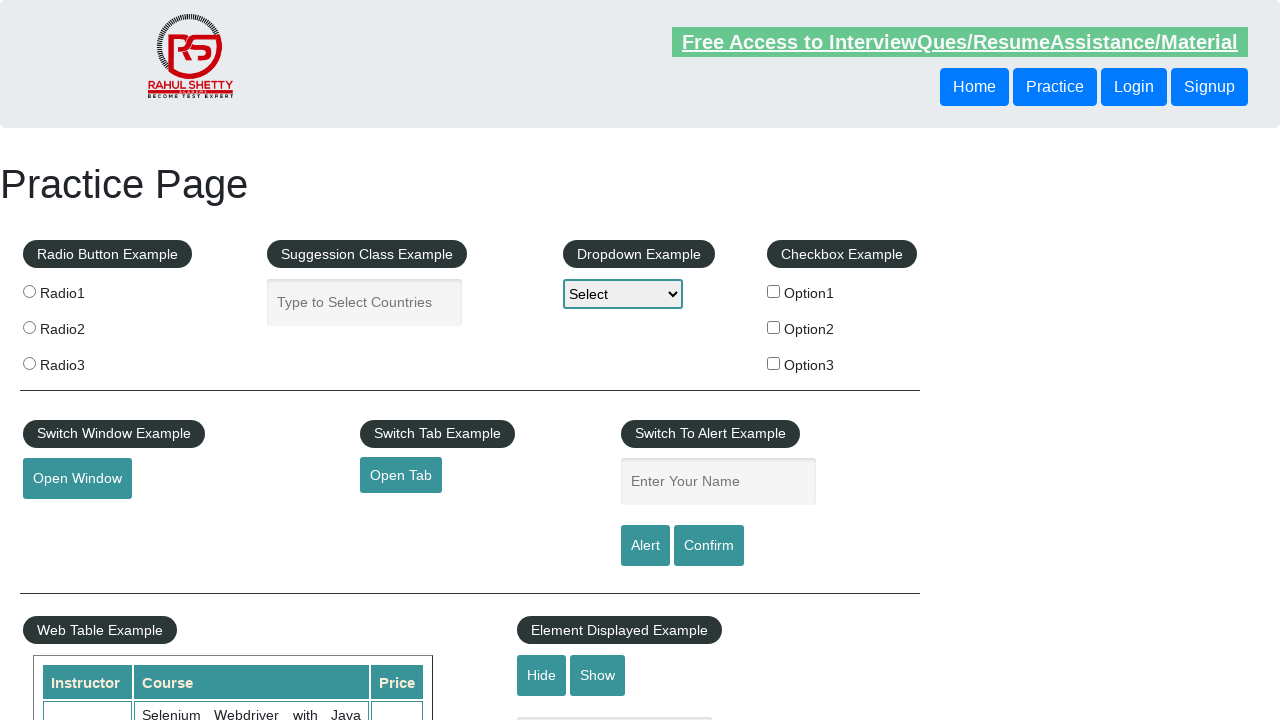

Selected footer link 17
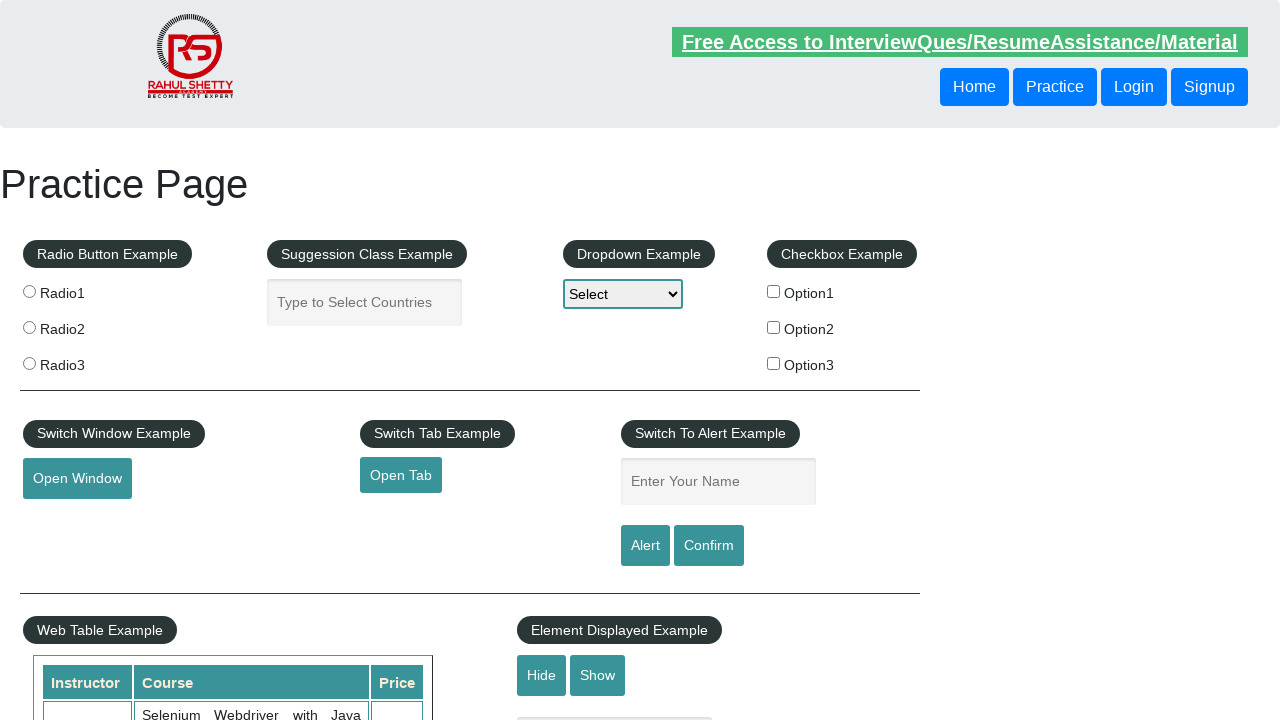

Footer link 17 is visible
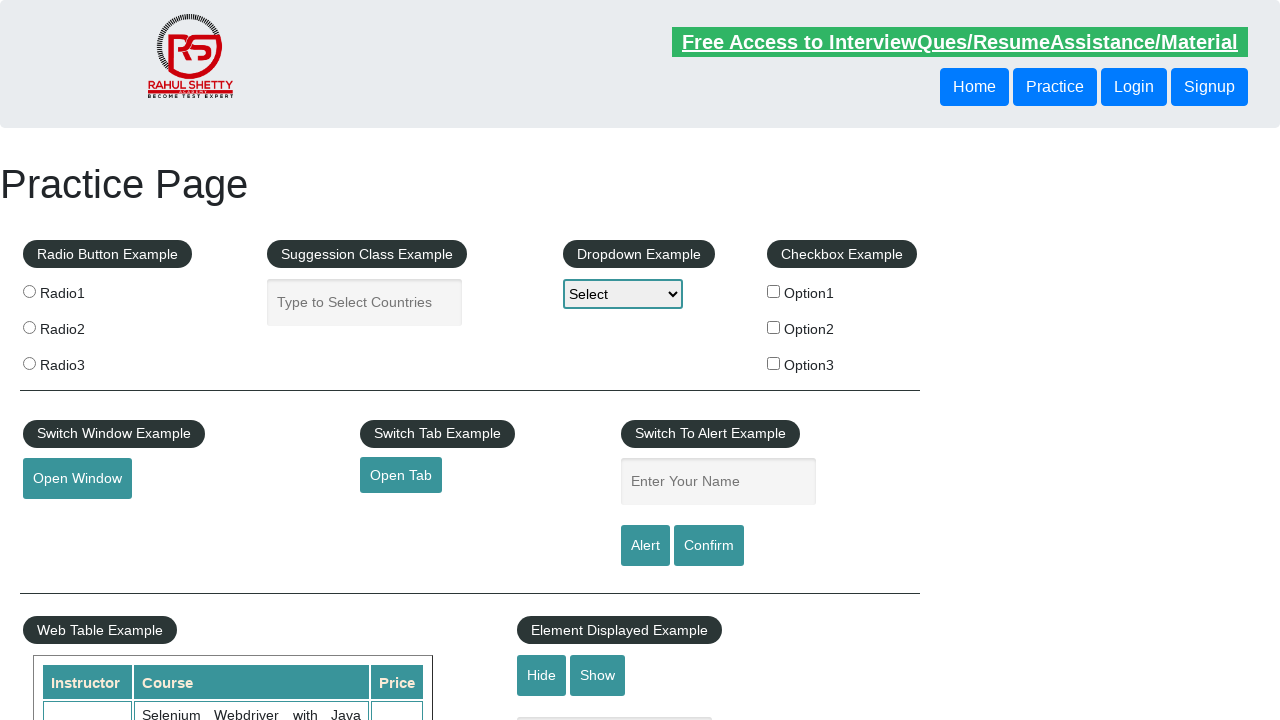

Retrieved text from footer link 17: 'Facebook'
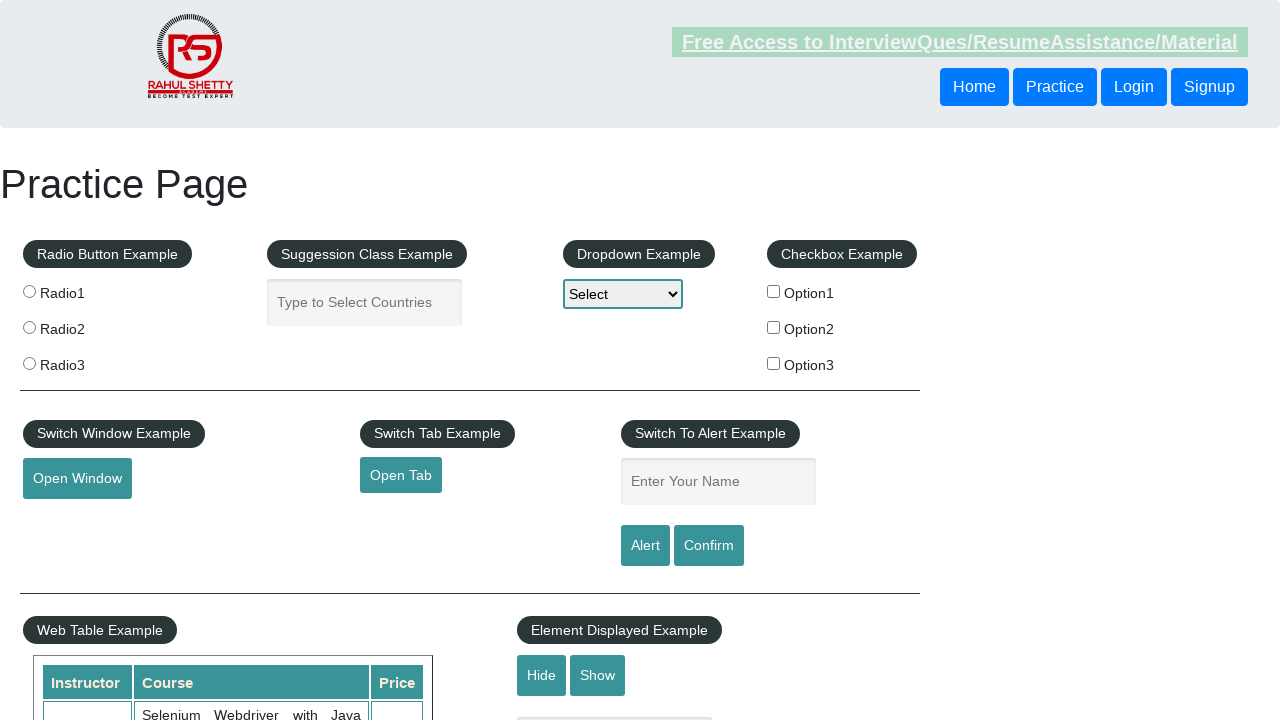

Selected footer link 18
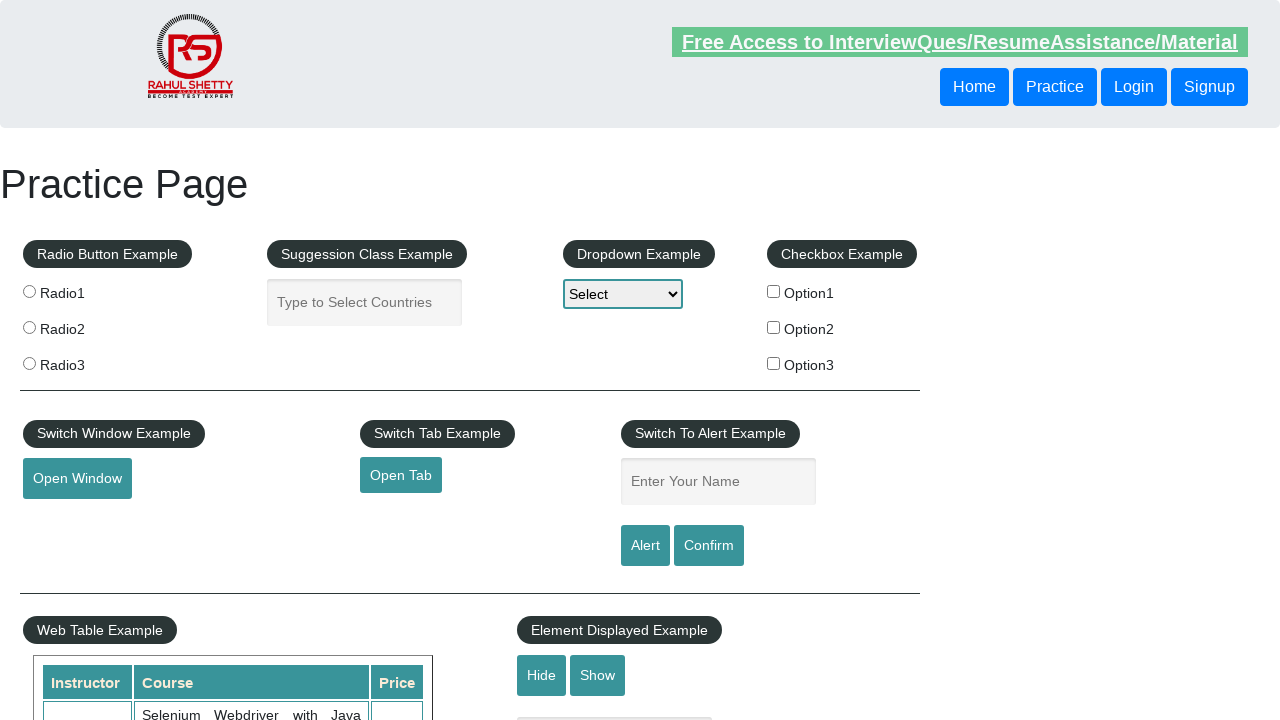

Footer link 18 is visible
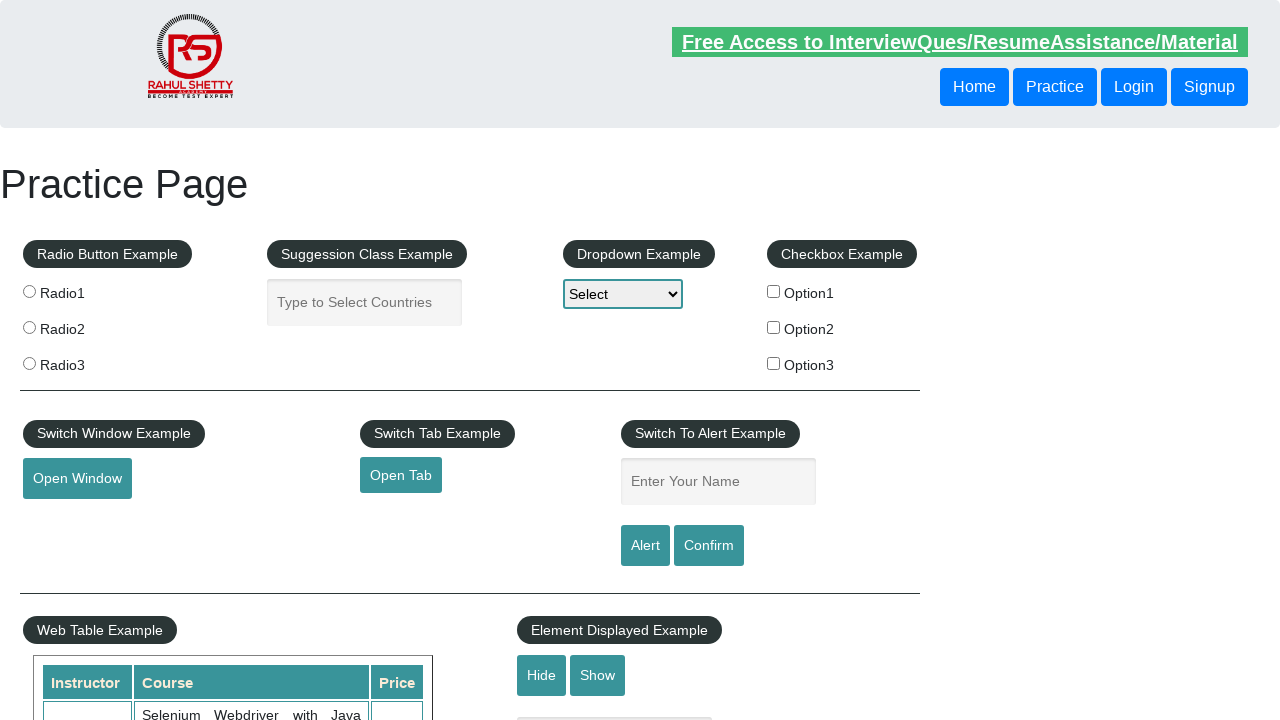

Retrieved text from footer link 18: 'Twitter'
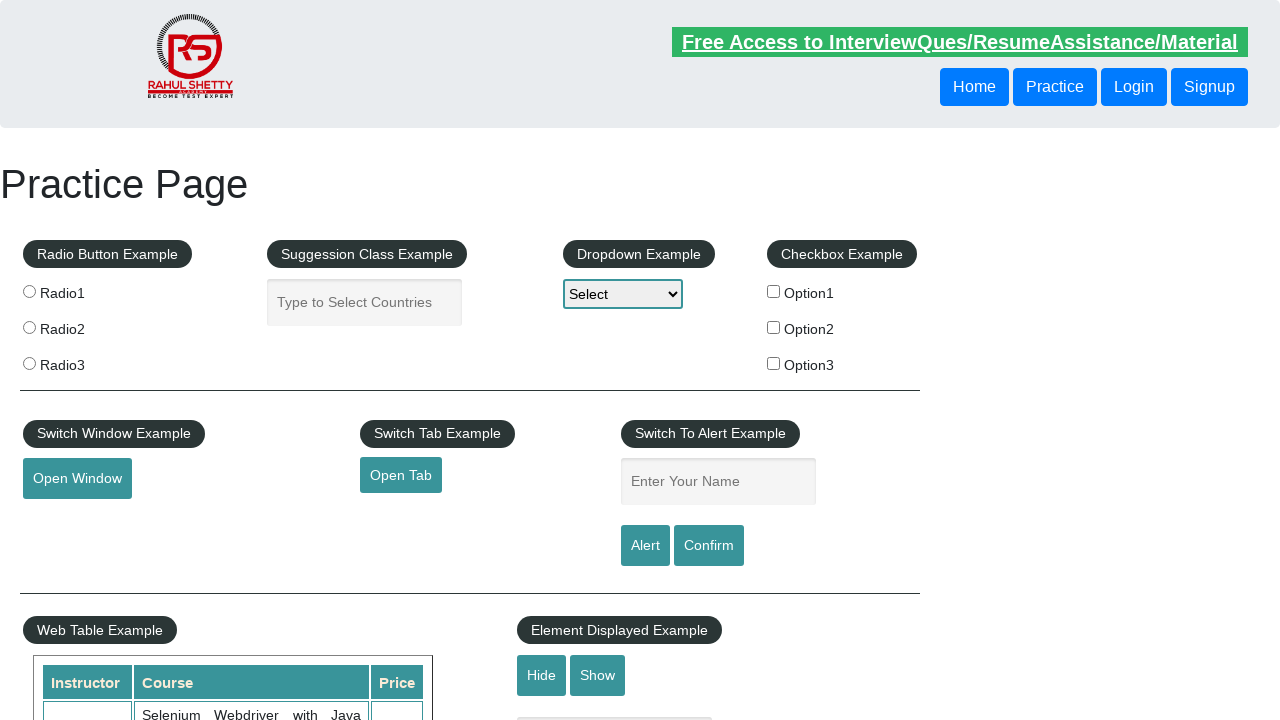

Selected footer link 19
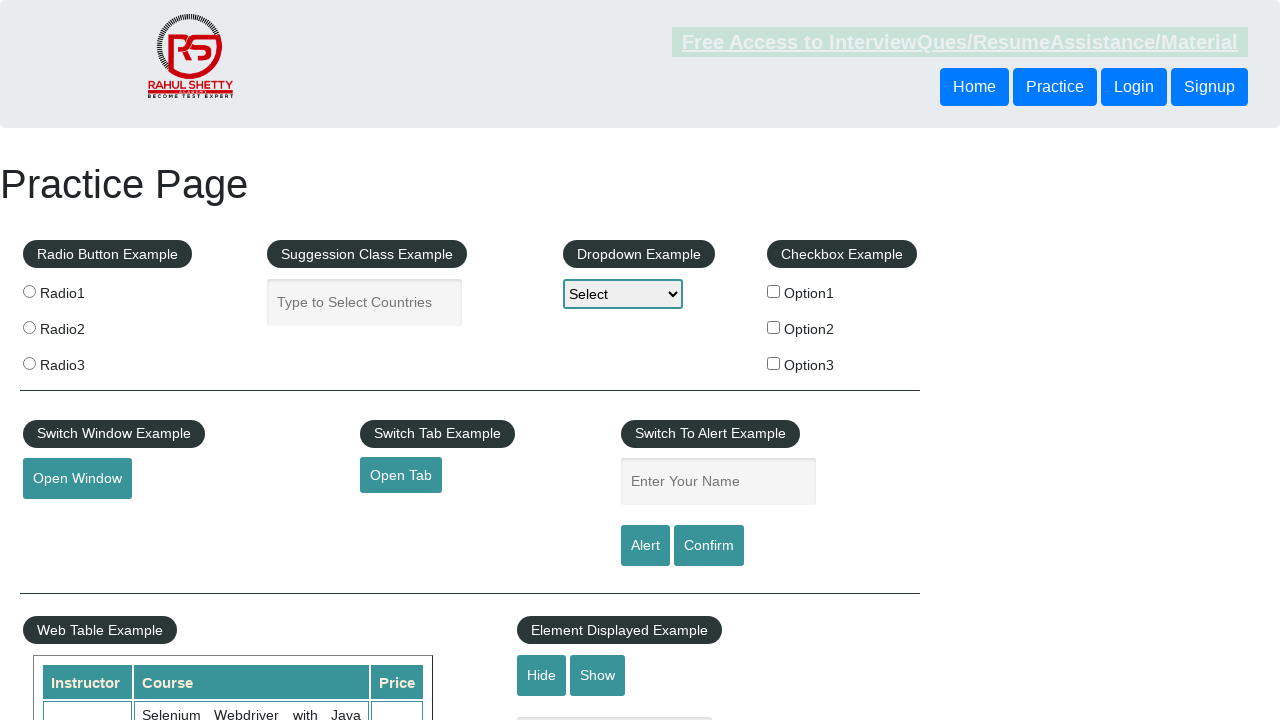

Footer link 19 is visible
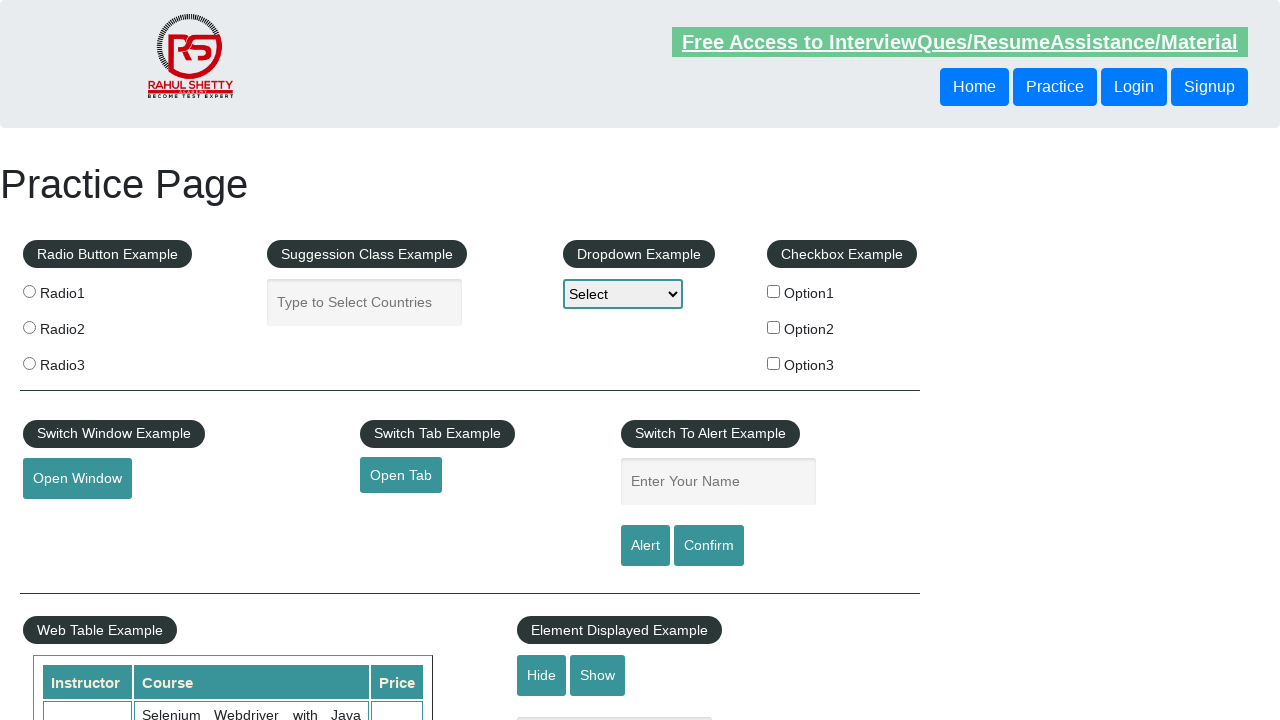

Retrieved text from footer link 19: 'Google+'
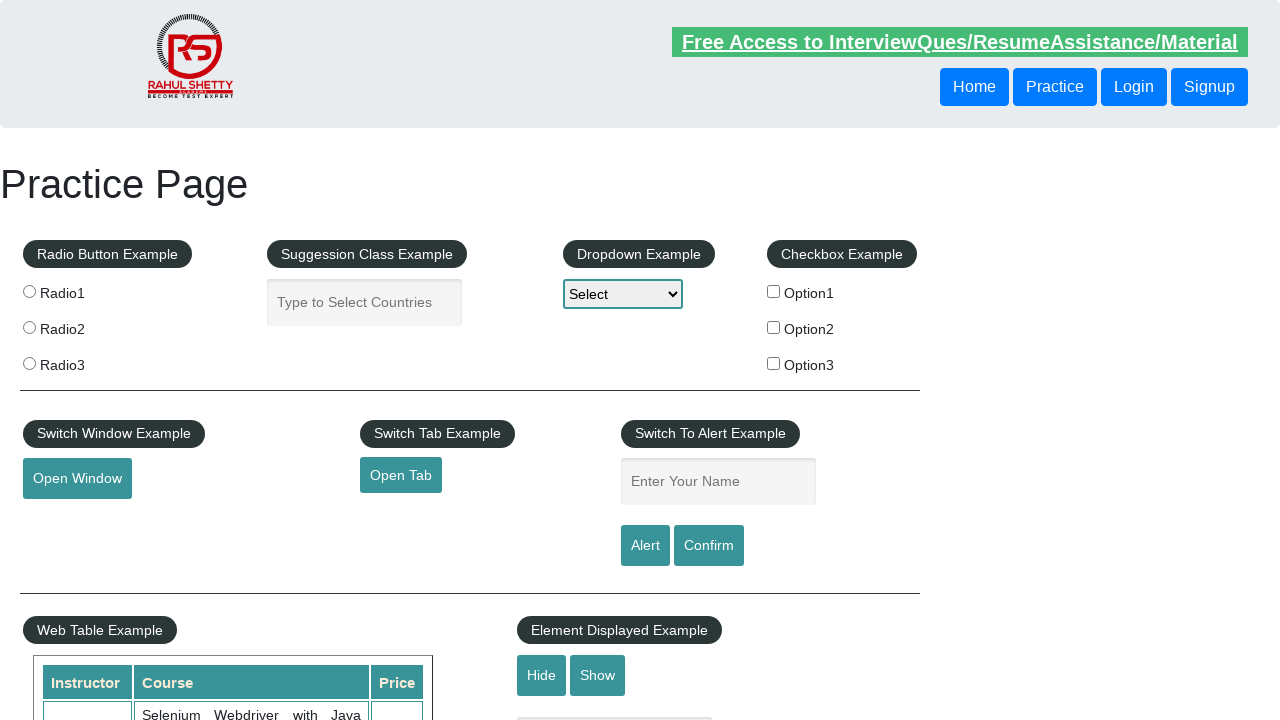

Selected footer link 20
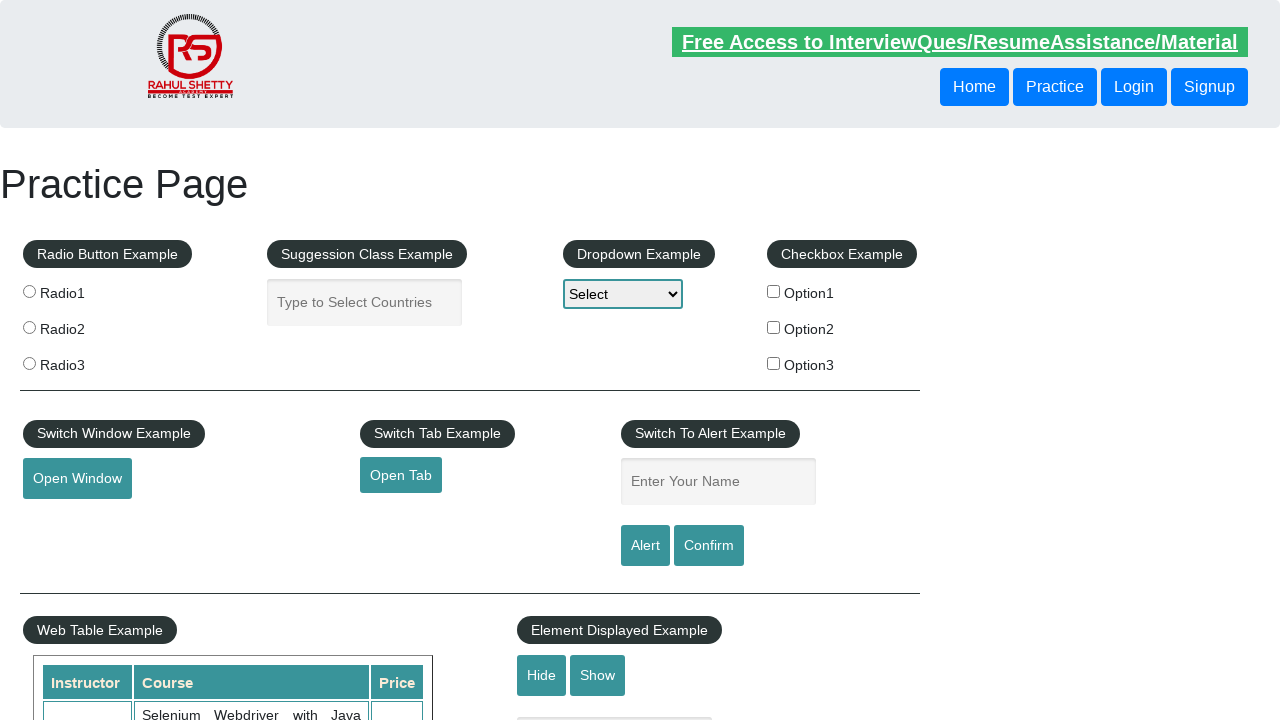

Footer link 20 is visible
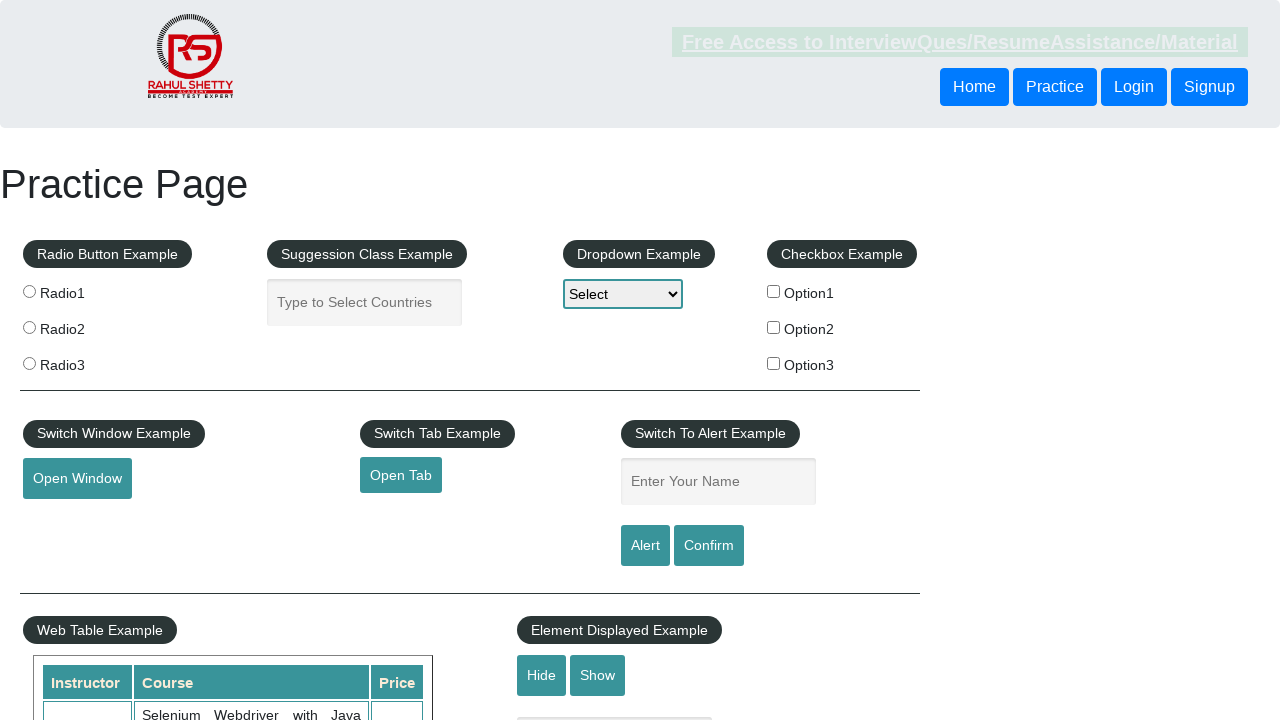

Retrieved text from footer link 20: 'Youtube'
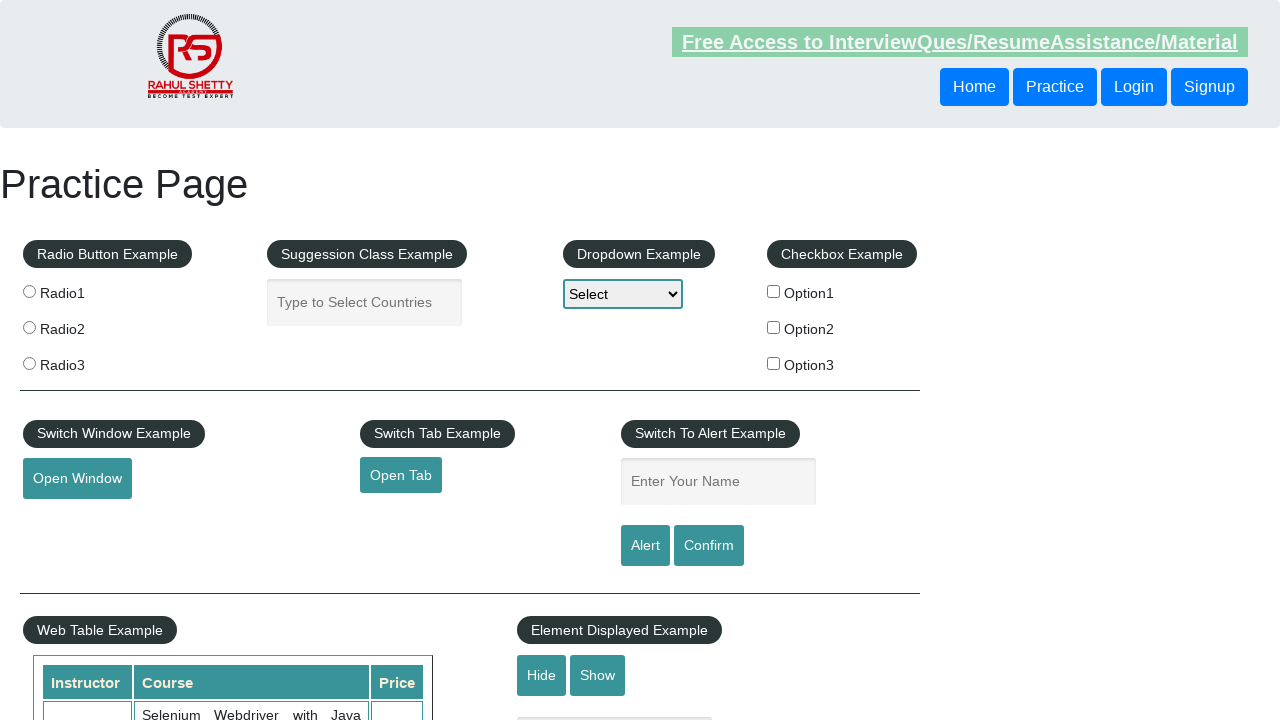

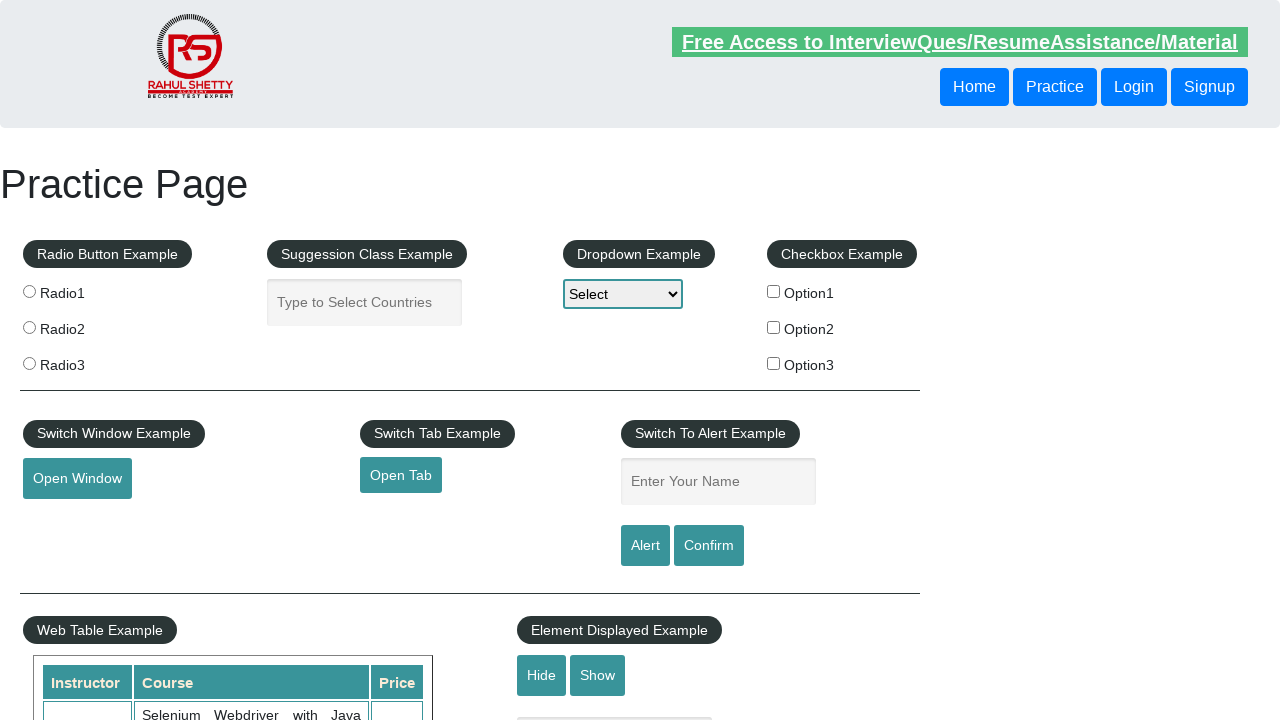